Navigates through an intro.js guided tour by repeatedly clicking the next button until reaching the end, then clicks the skip button to close the tour.

Starting URL: https://kucoe.net

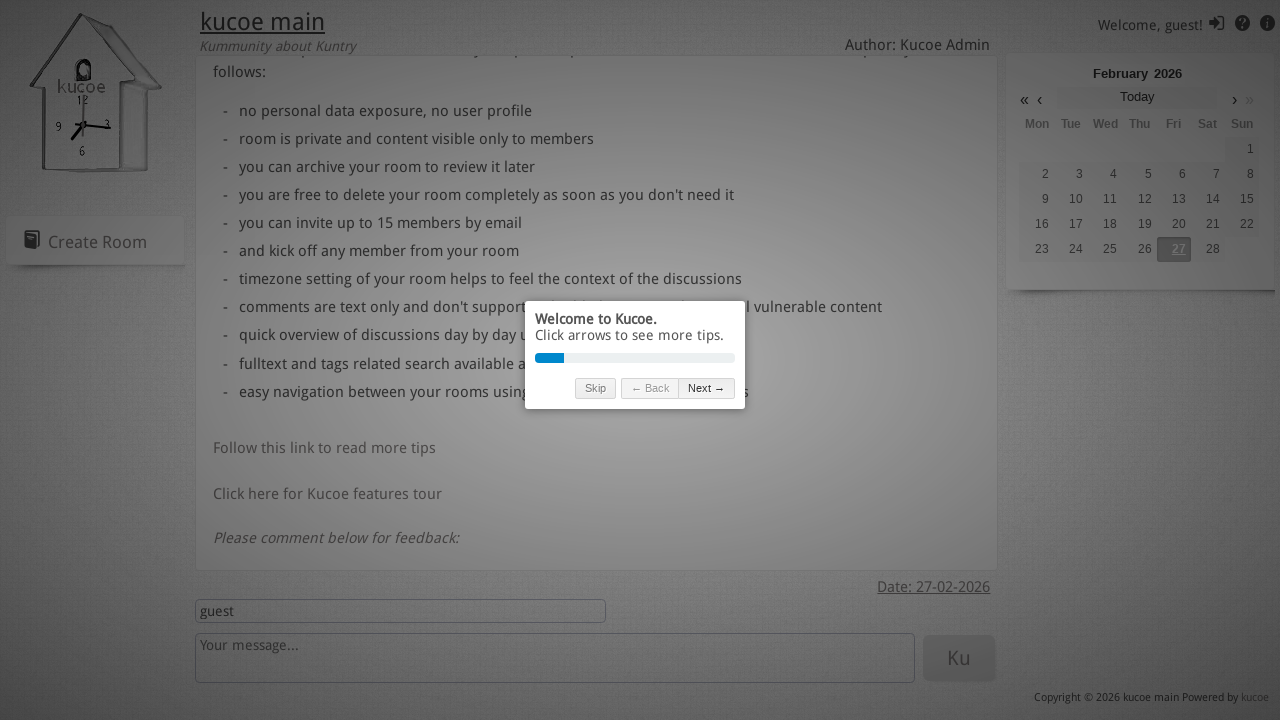

Waited for intro.js tour next button to appear
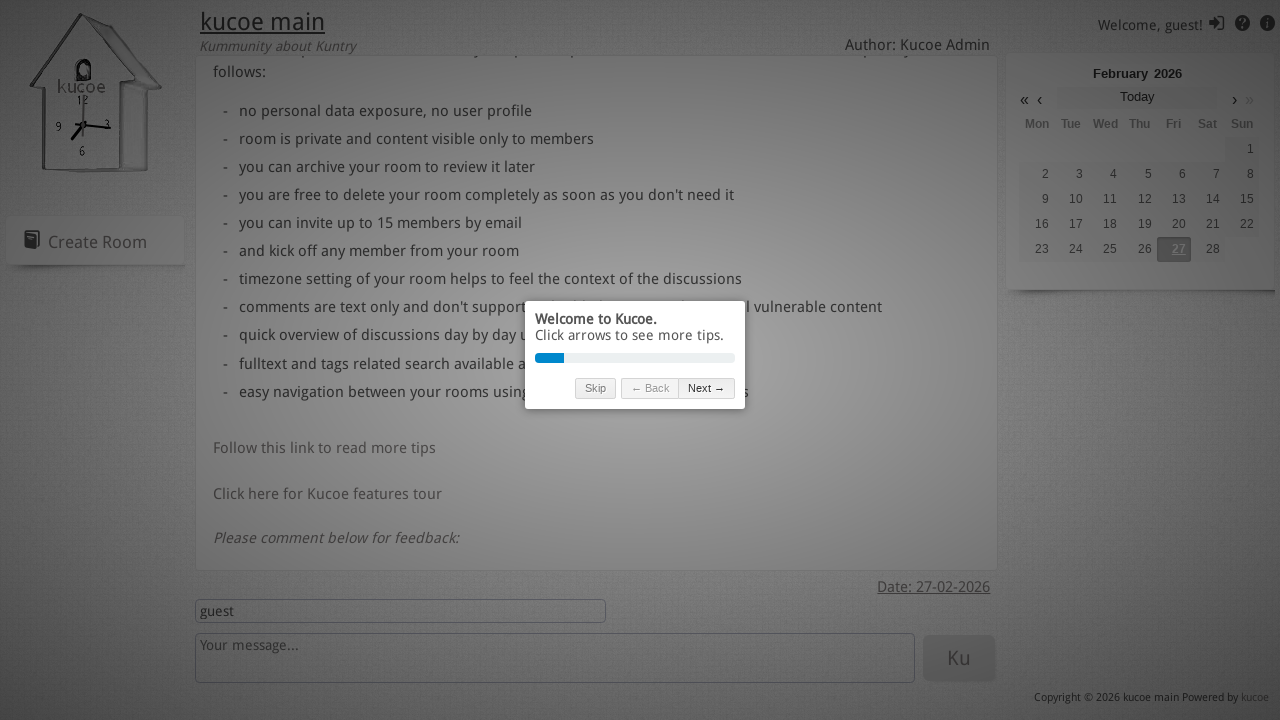

Clicked next button to advance tour at (707, 388) on .introjs-nextbutton
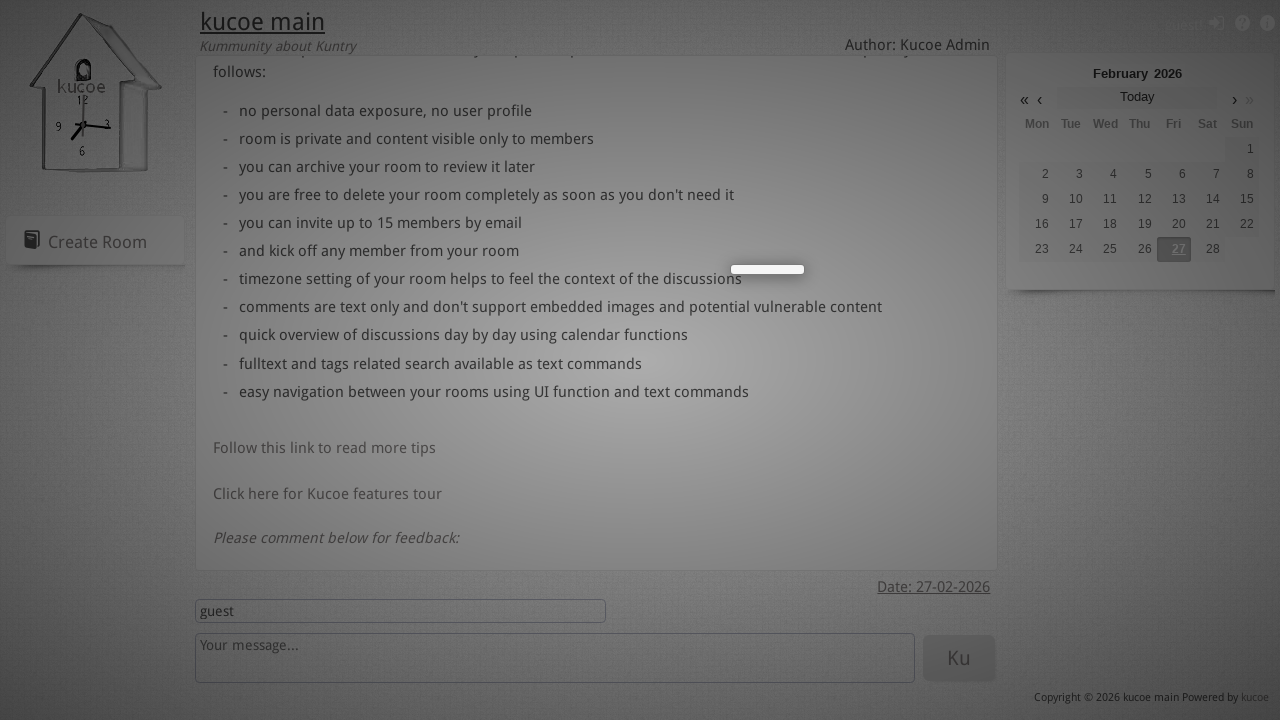

Waited 700ms for tour to transition
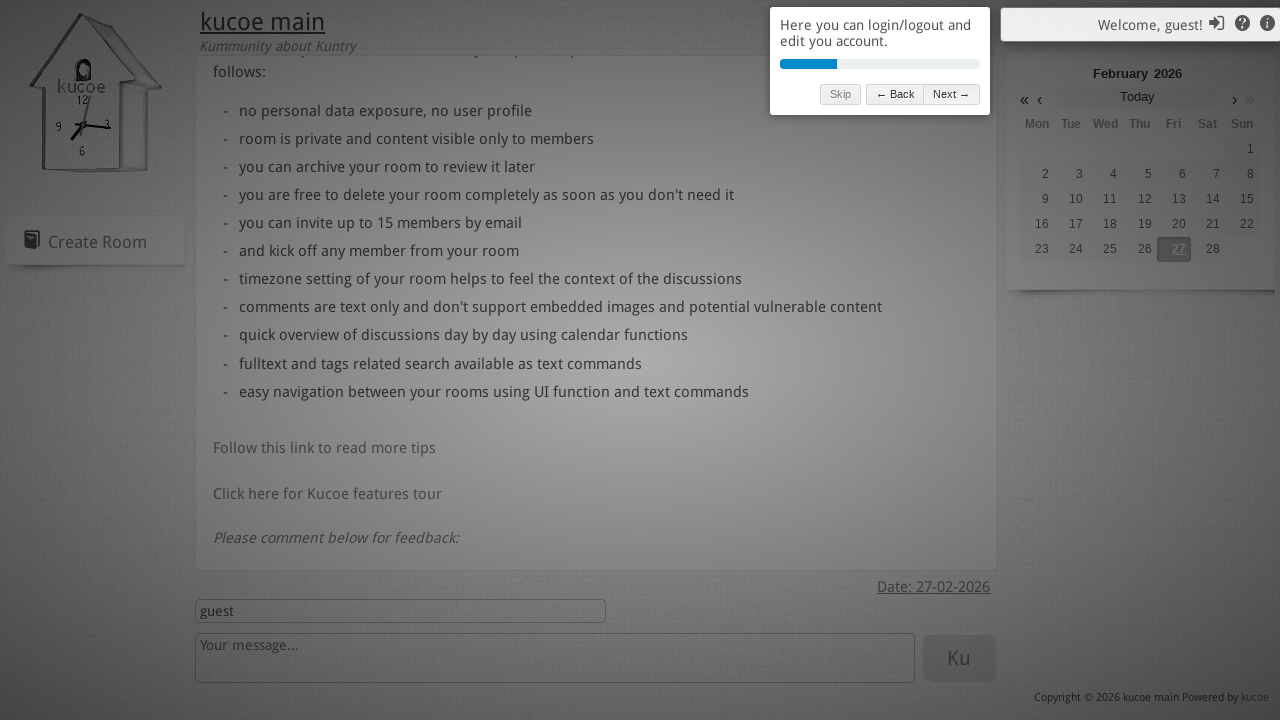

Clicked next button to advance tour at (952, 94) on .introjs-nextbutton
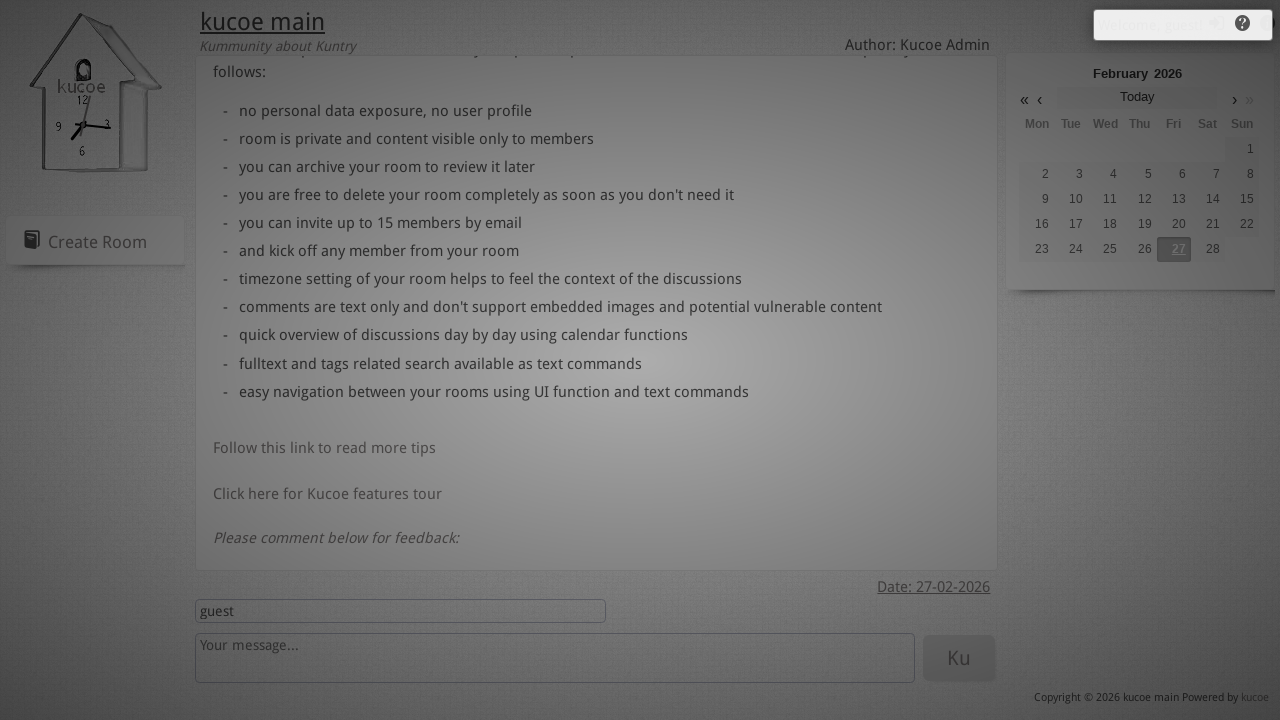

Waited 700ms for tour to transition
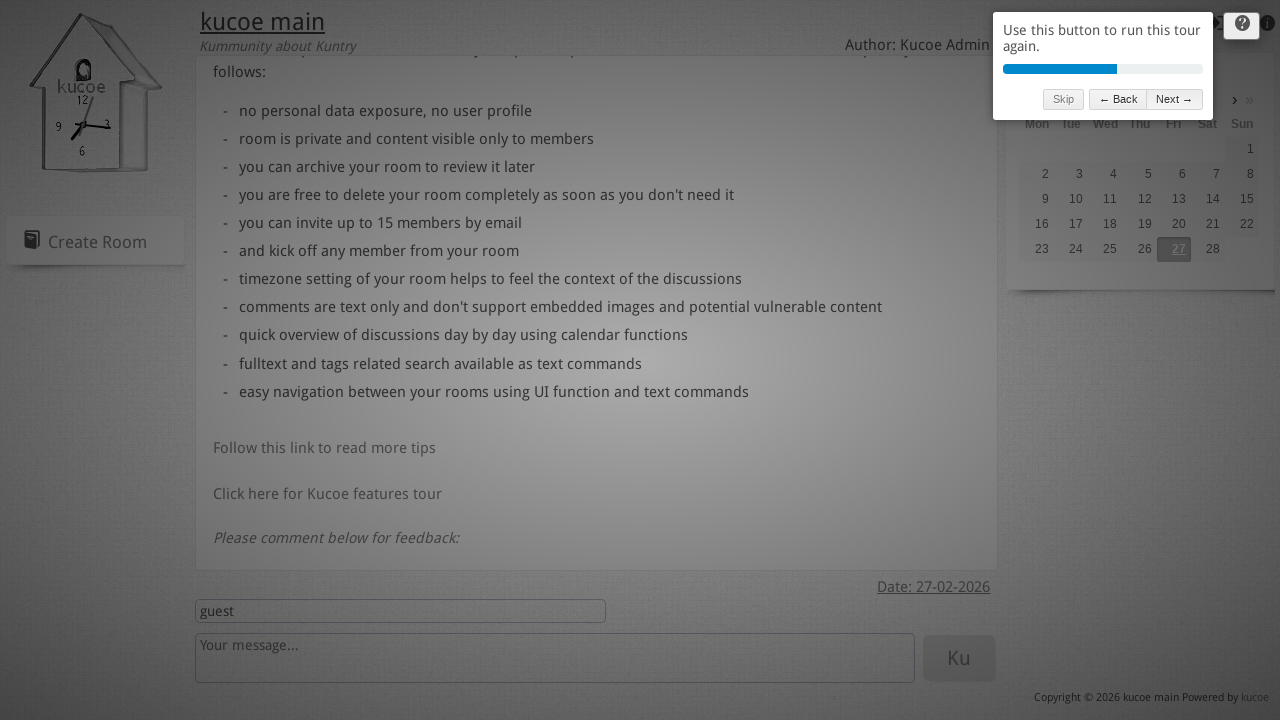

Clicked next button to advance tour at (1175, 99) on .introjs-nextbutton
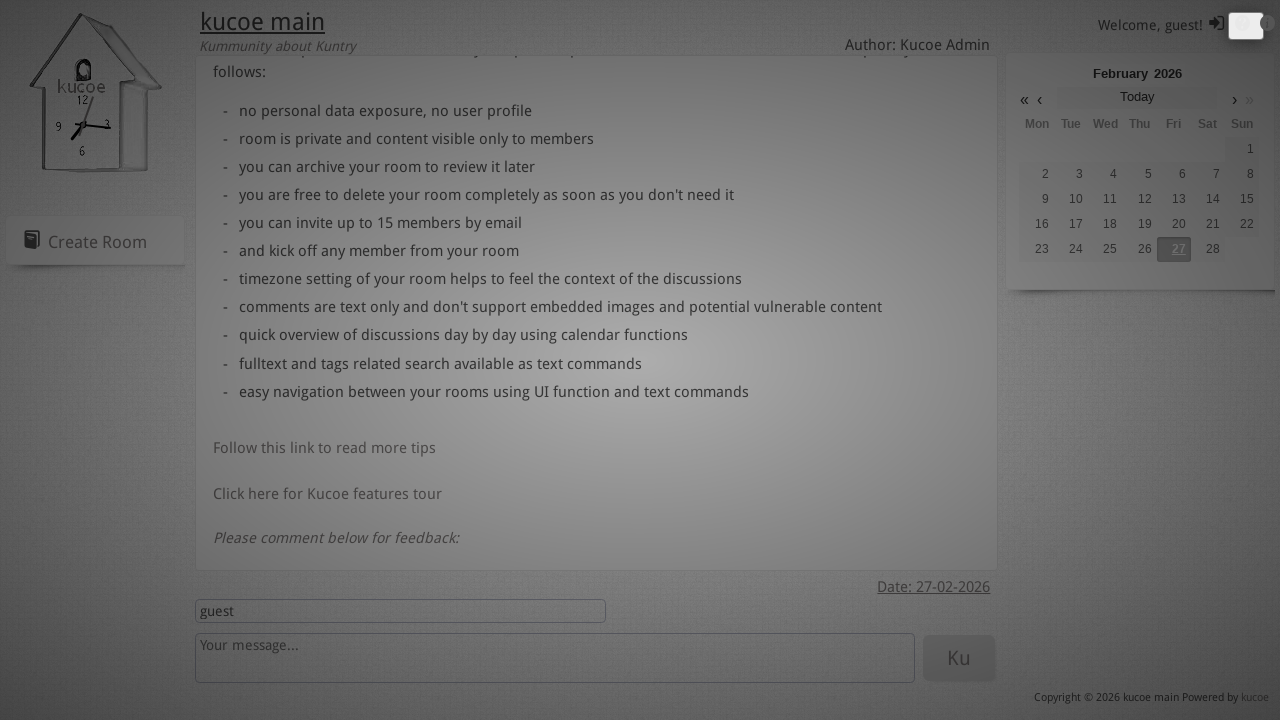

Waited 700ms for tour to transition
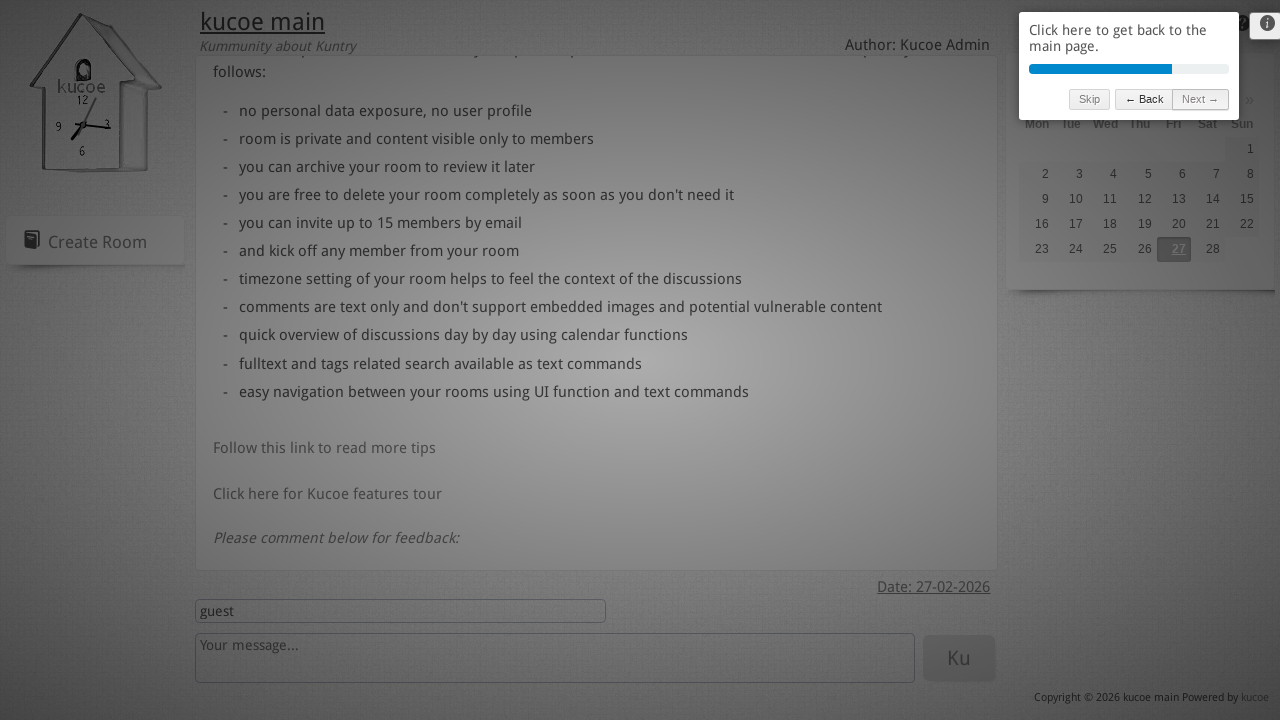

Clicked next button to advance tour at (1201, 99) on .introjs-nextbutton
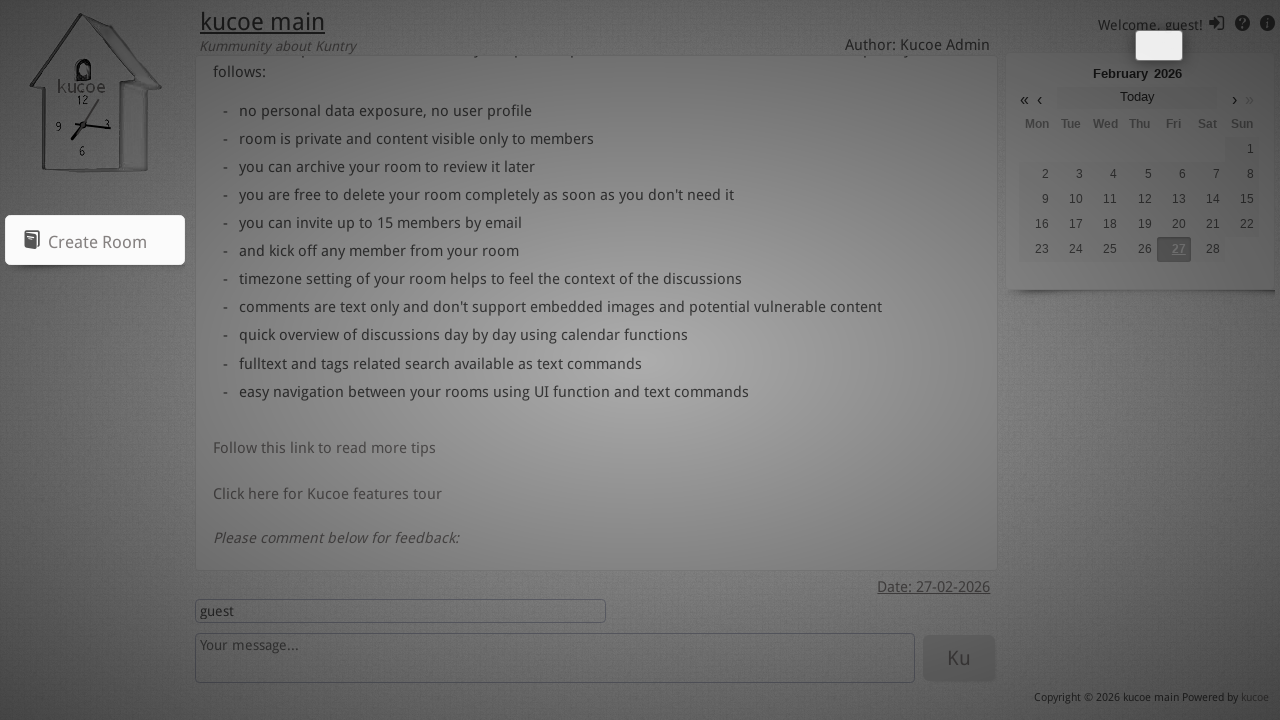

Waited 700ms for tour to transition
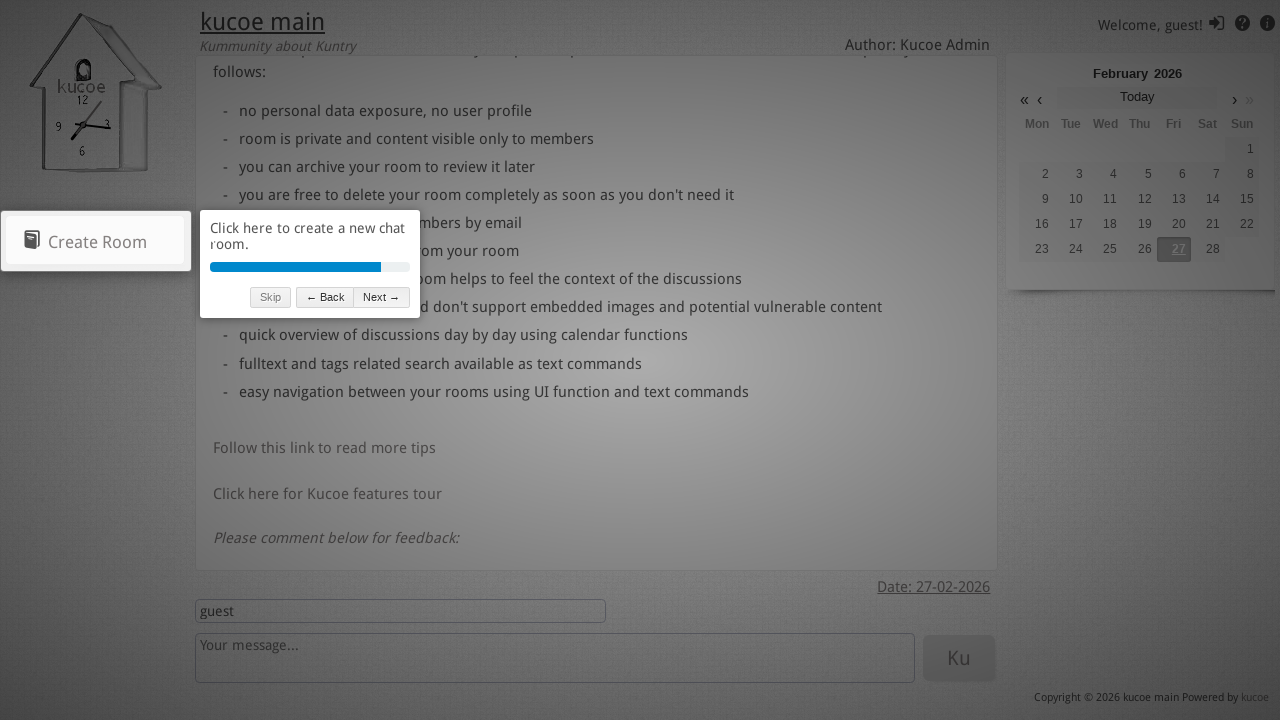

Clicked next button to advance tour at (382, 297) on .introjs-nextbutton
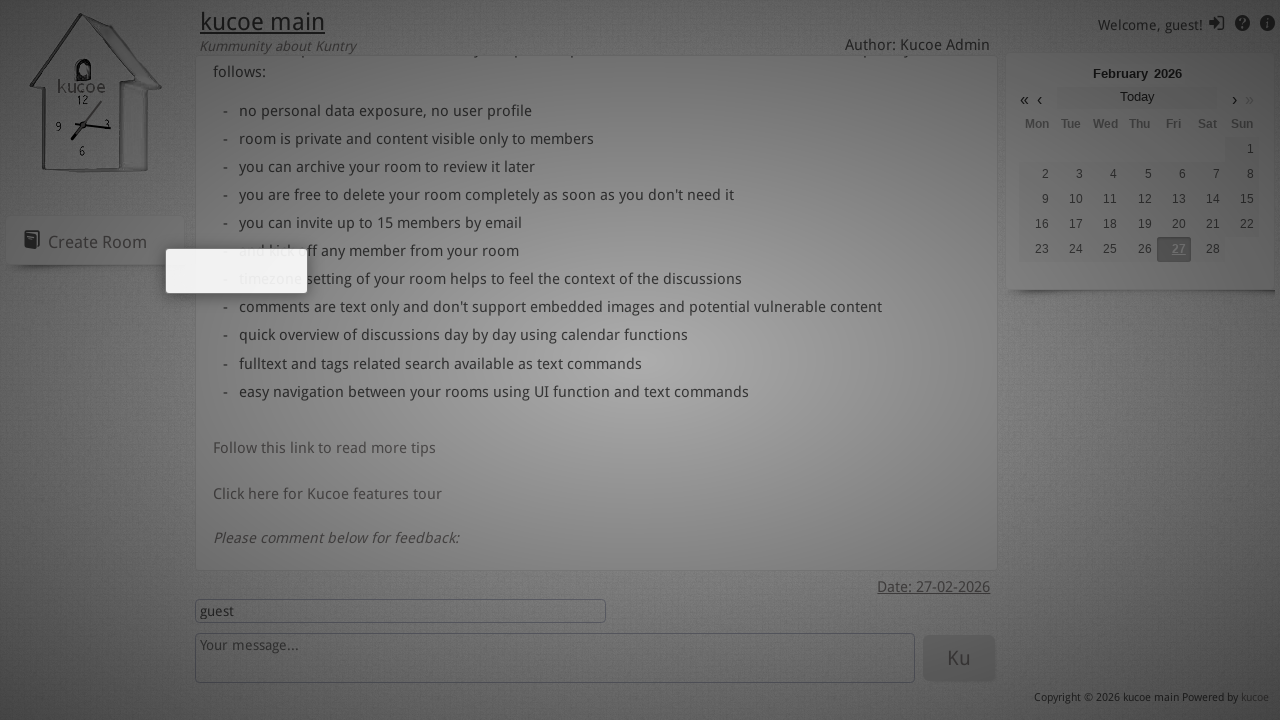

Waited 700ms for tour to transition
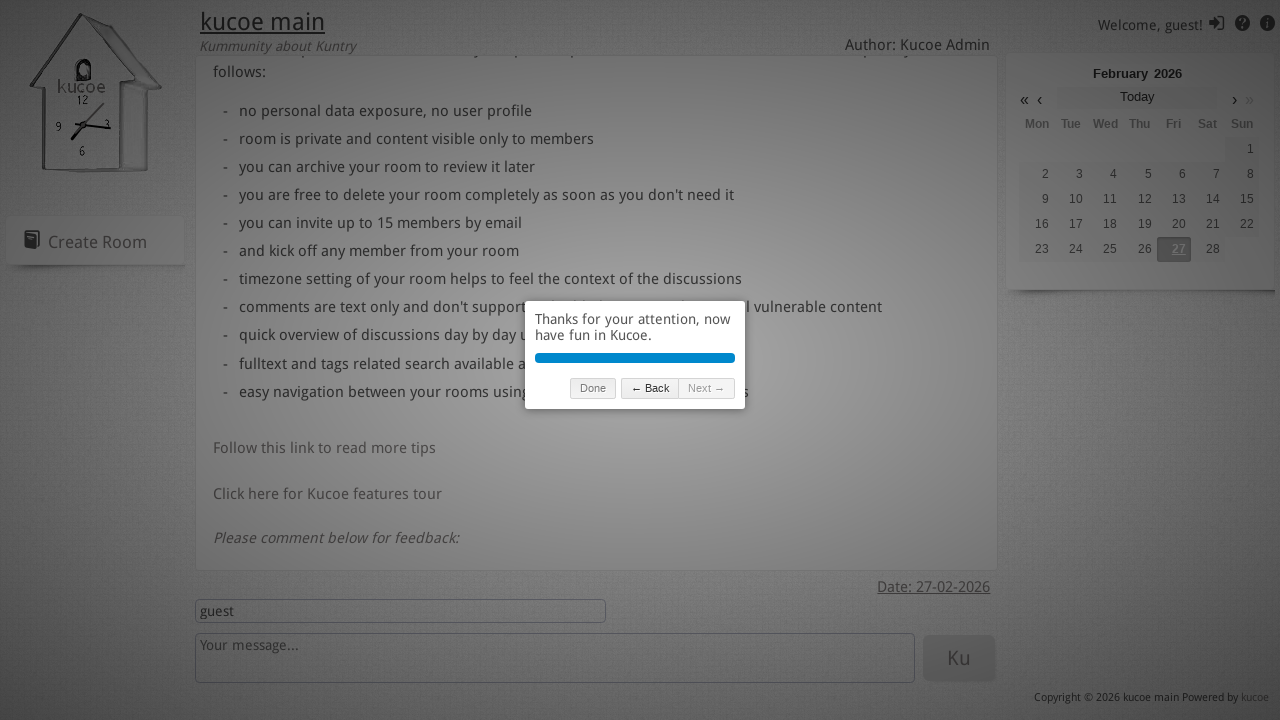

Clicked next button to advance tour at (707, 388) on .introjs-nextbutton
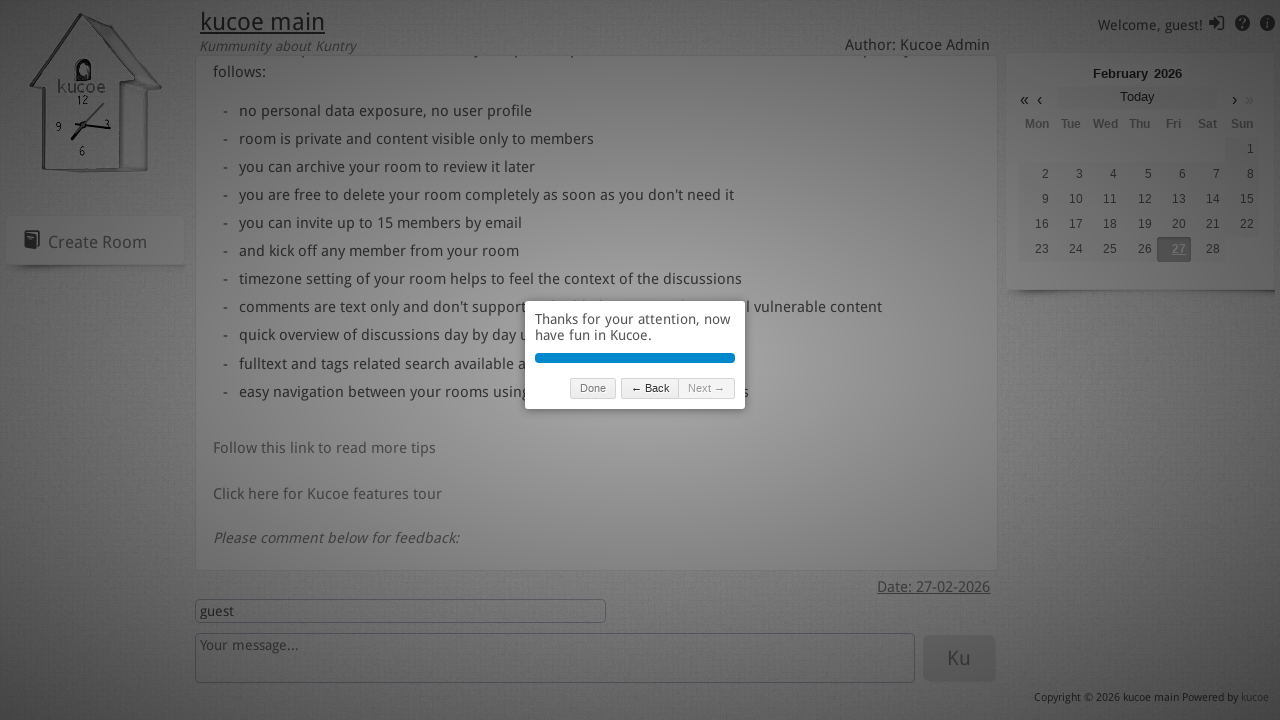

Waited 700ms for tour to transition
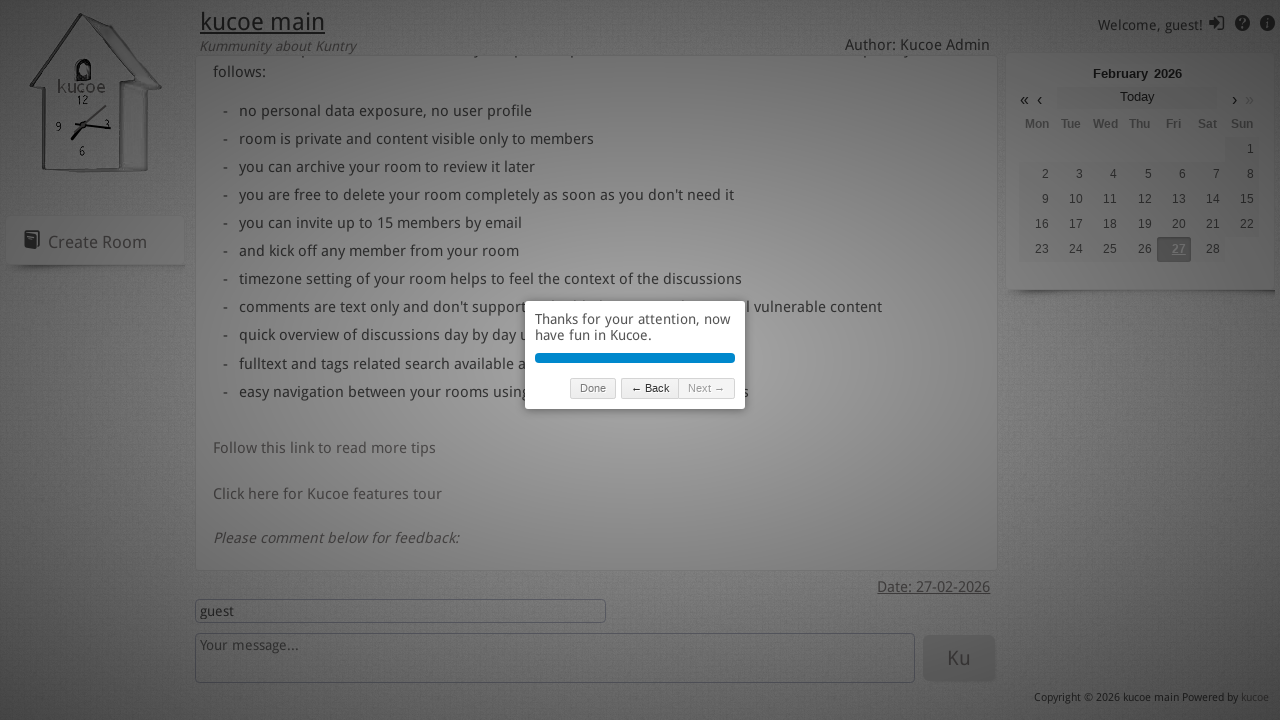

Clicked next button to advance tour at (707, 388) on .introjs-nextbutton
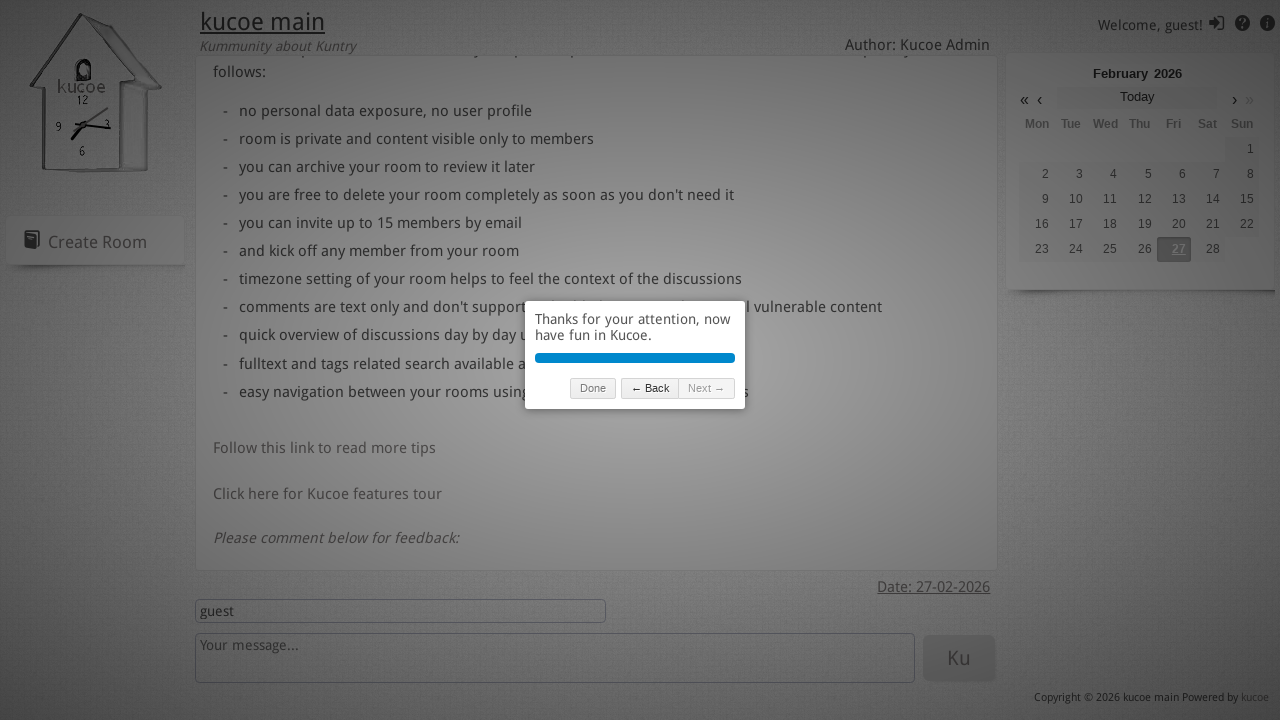

Waited 700ms for tour to transition
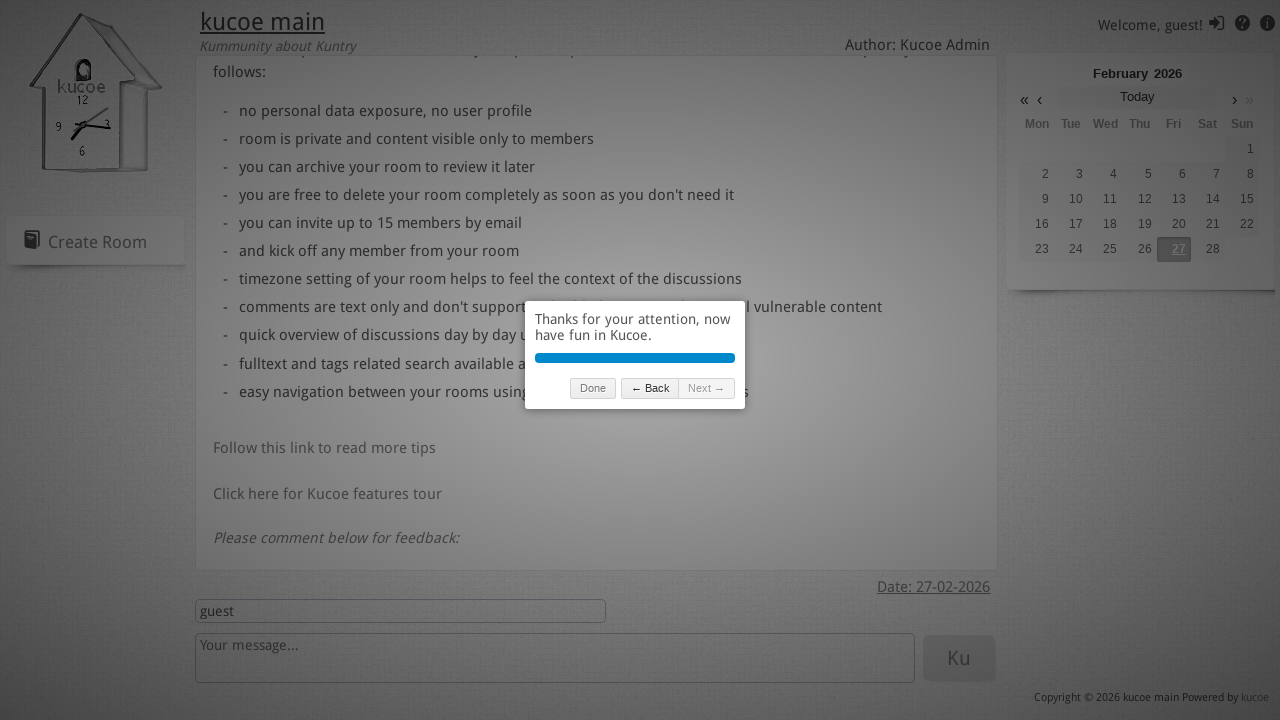

Clicked next button to advance tour at (707, 388) on .introjs-nextbutton
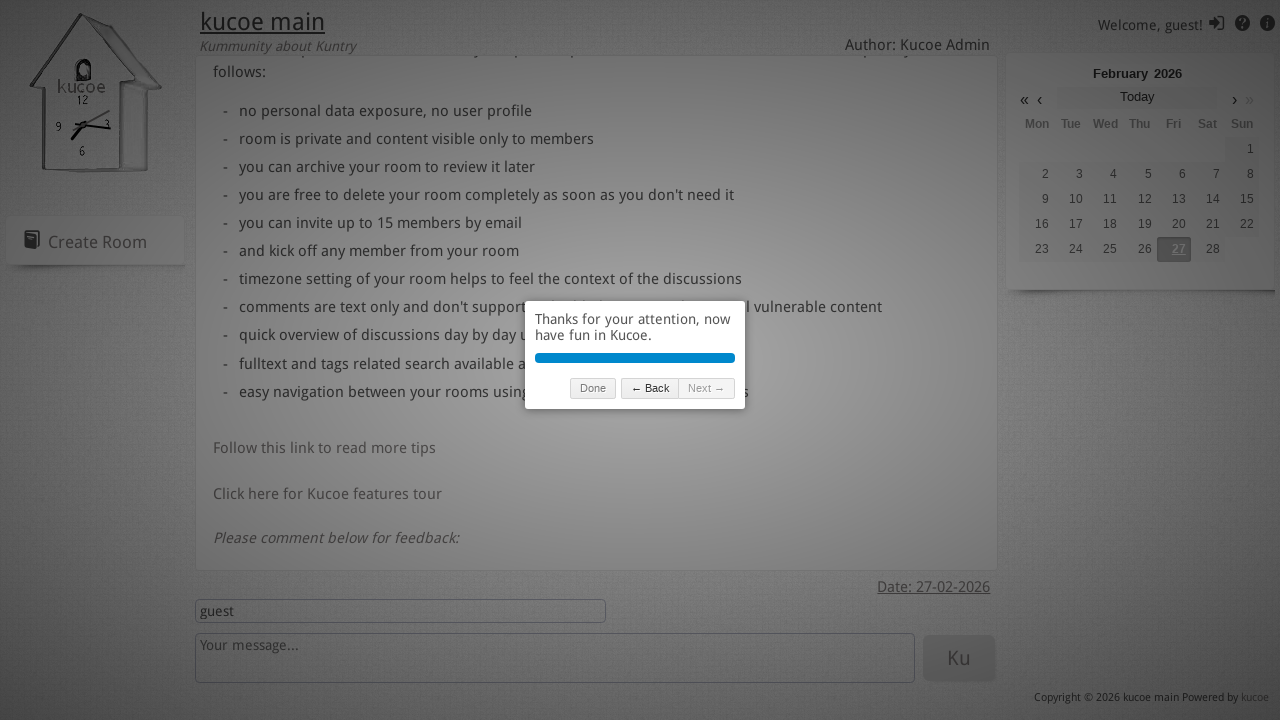

Waited 700ms for tour to transition
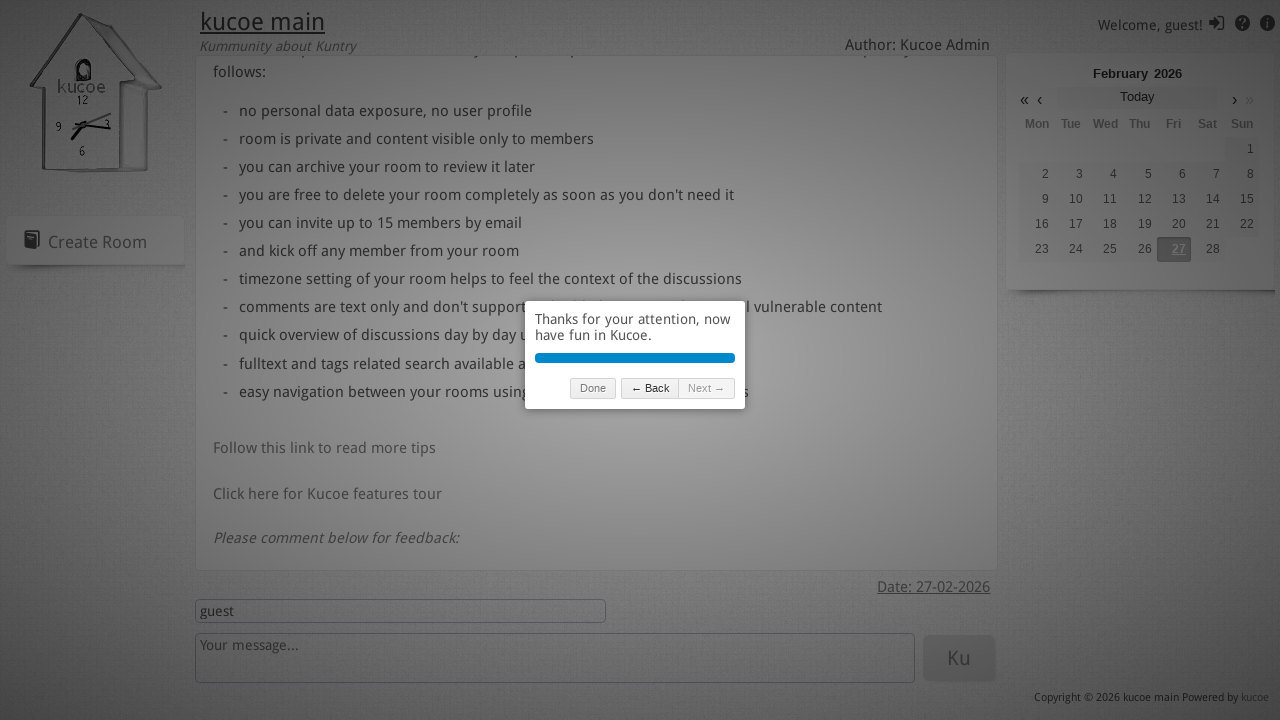

Clicked next button to advance tour at (707, 388) on .introjs-nextbutton
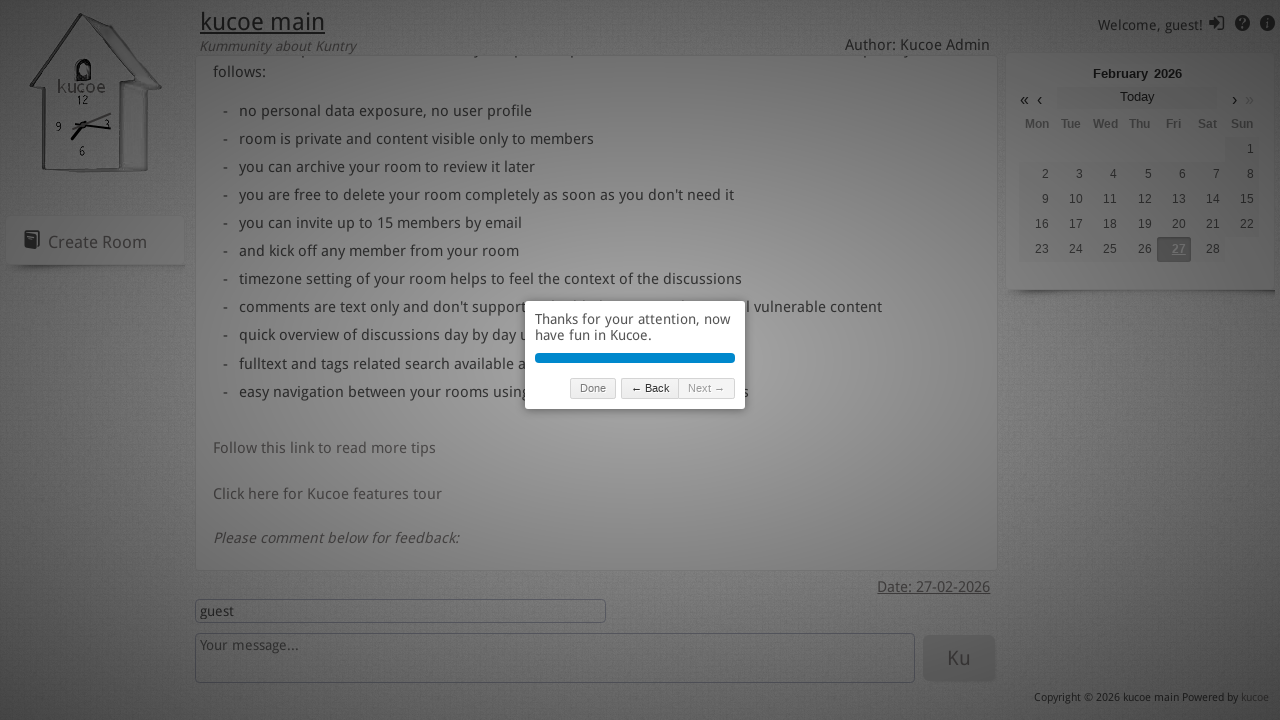

Waited 700ms for tour to transition
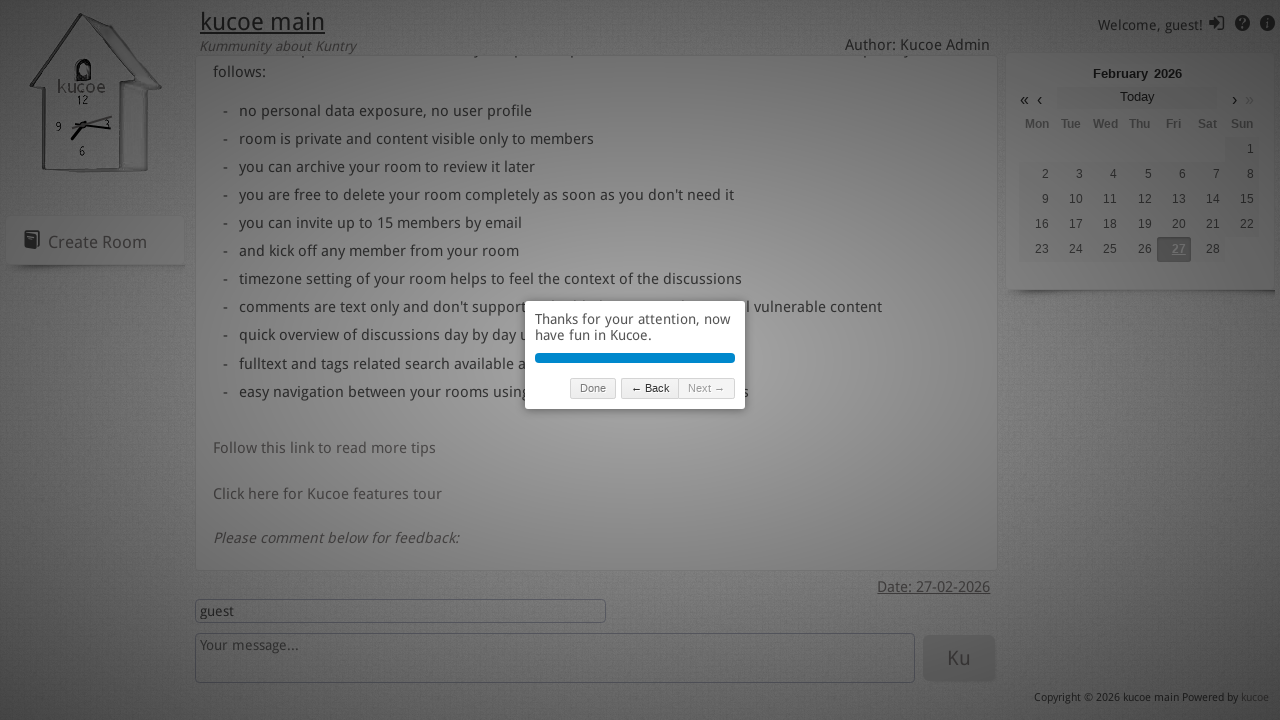

Clicked next button to advance tour at (707, 388) on .introjs-nextbutton
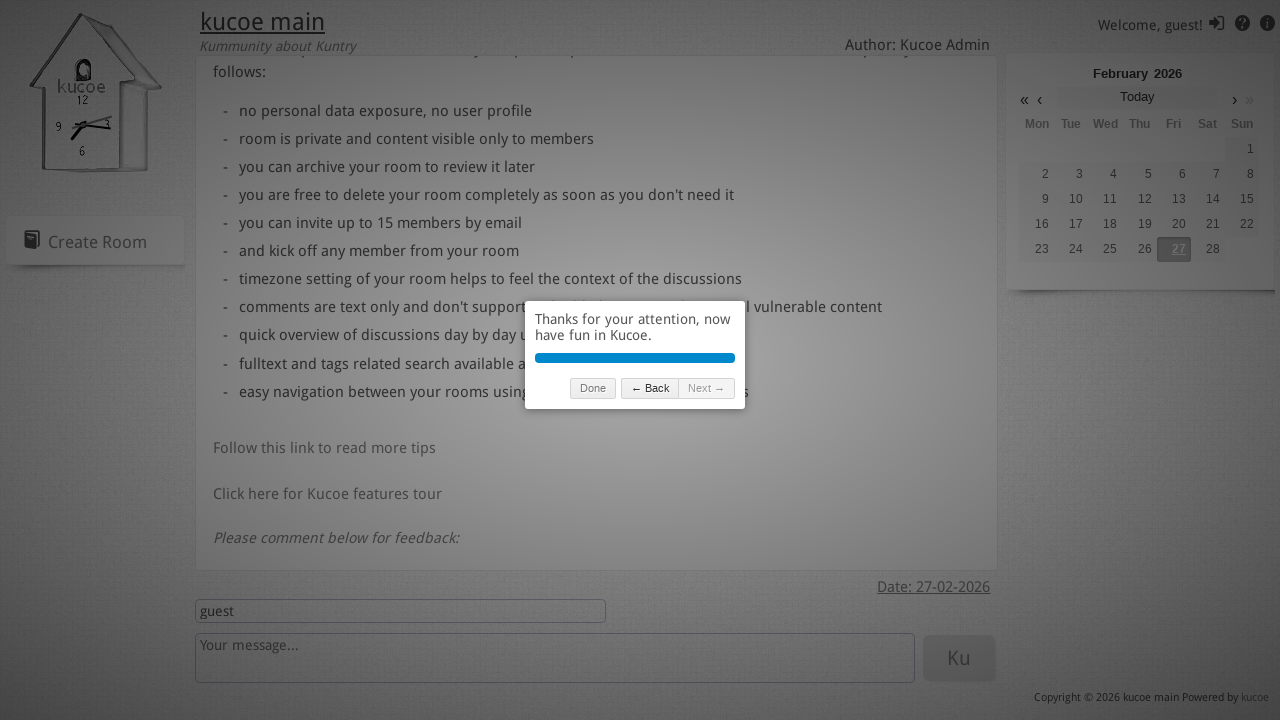

Waited 700ms for tour to transition
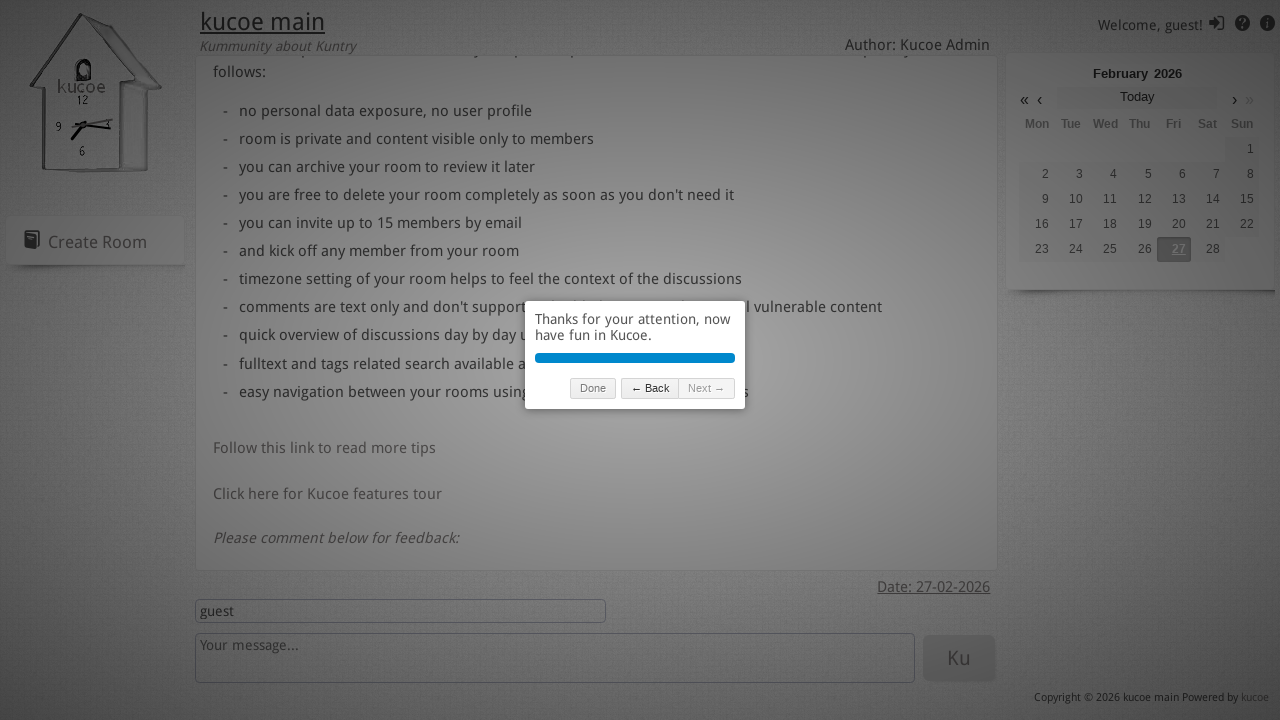

Clicked next button to advance tour at (707, 388) on .introjs-nextbutton
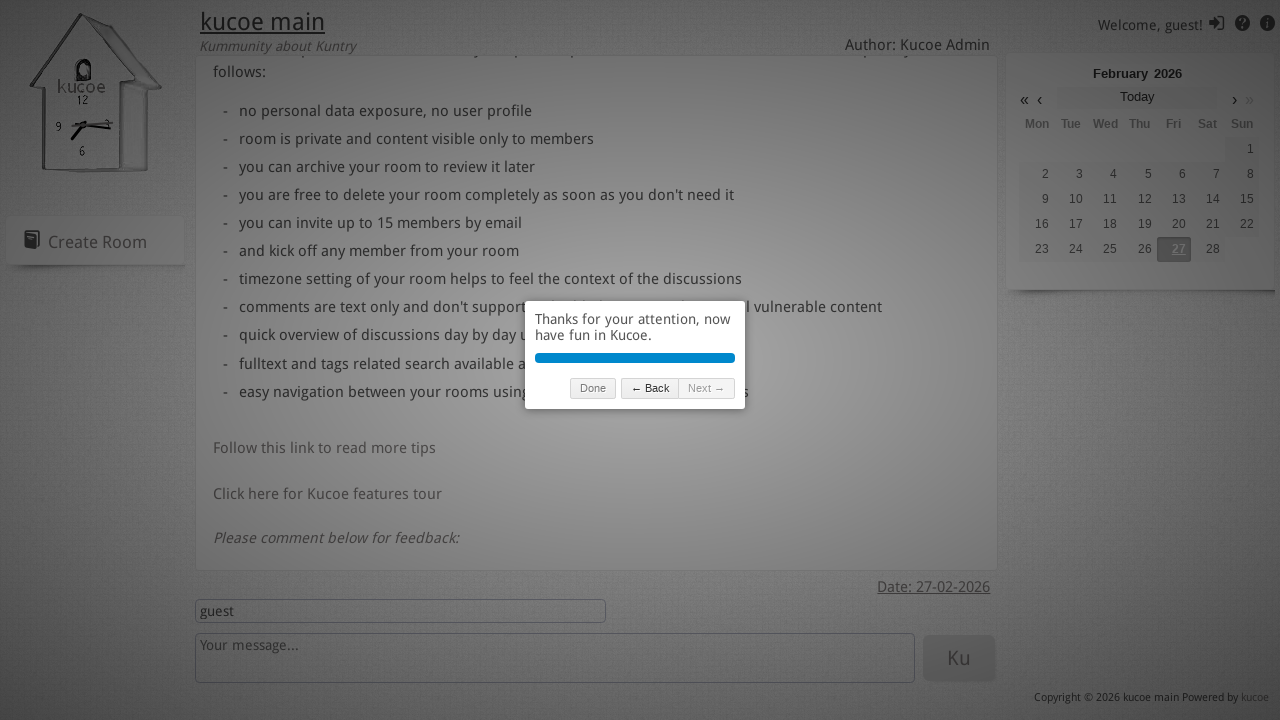

Waited 700ms for tour to transition
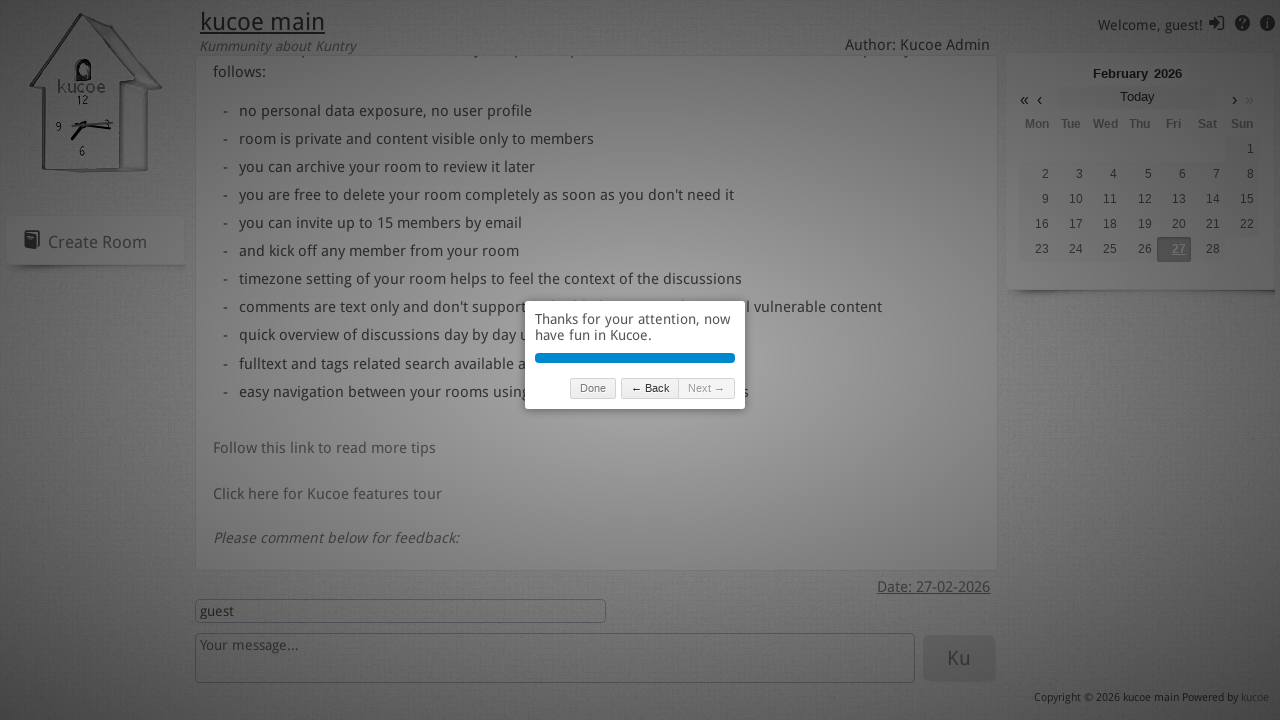

Clicked next button to advance tour at (707, 388) on .introjs-nextbutton
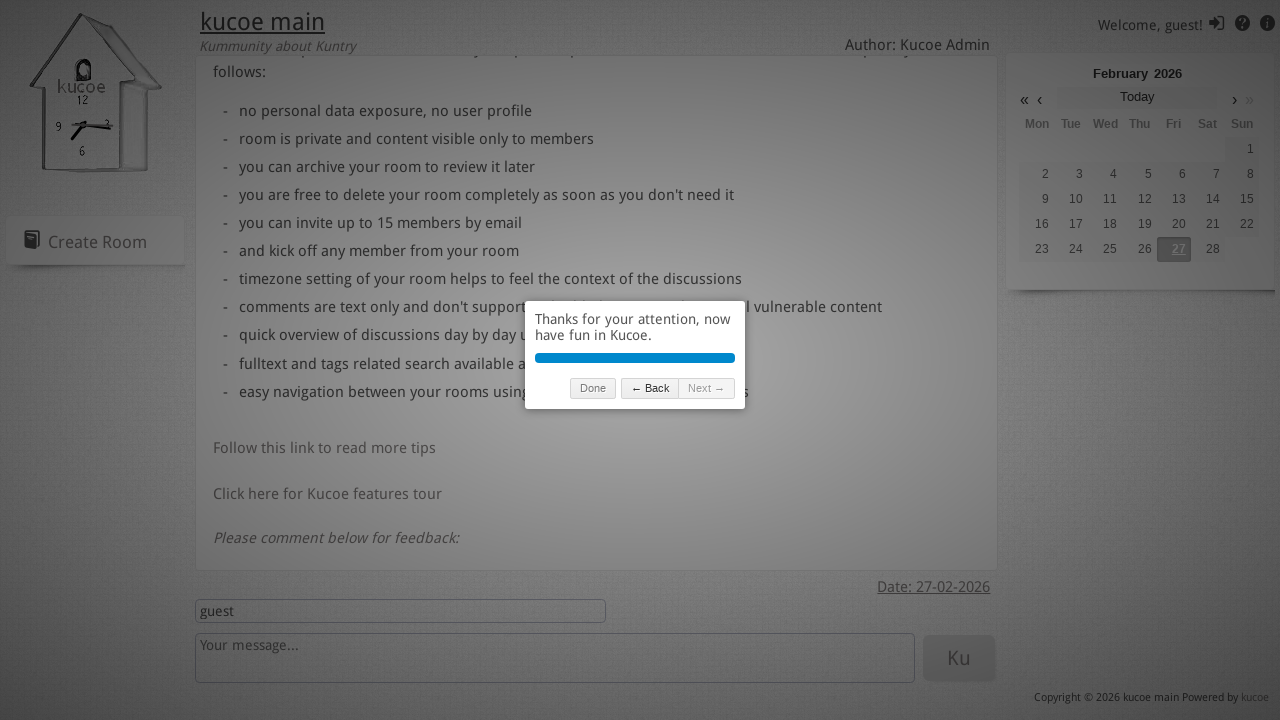

Waited 700ms for tour to transition
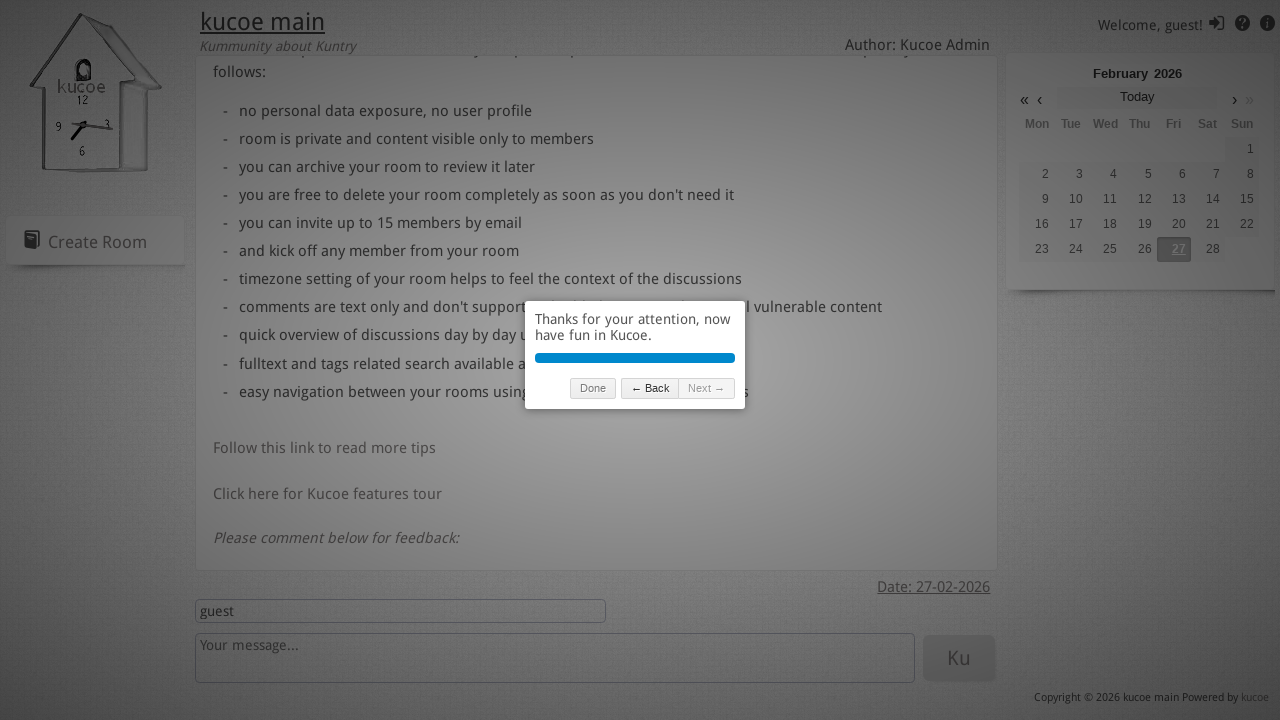

Clicked next button to advance tour at (707, 388) on .introjs-nextbutton
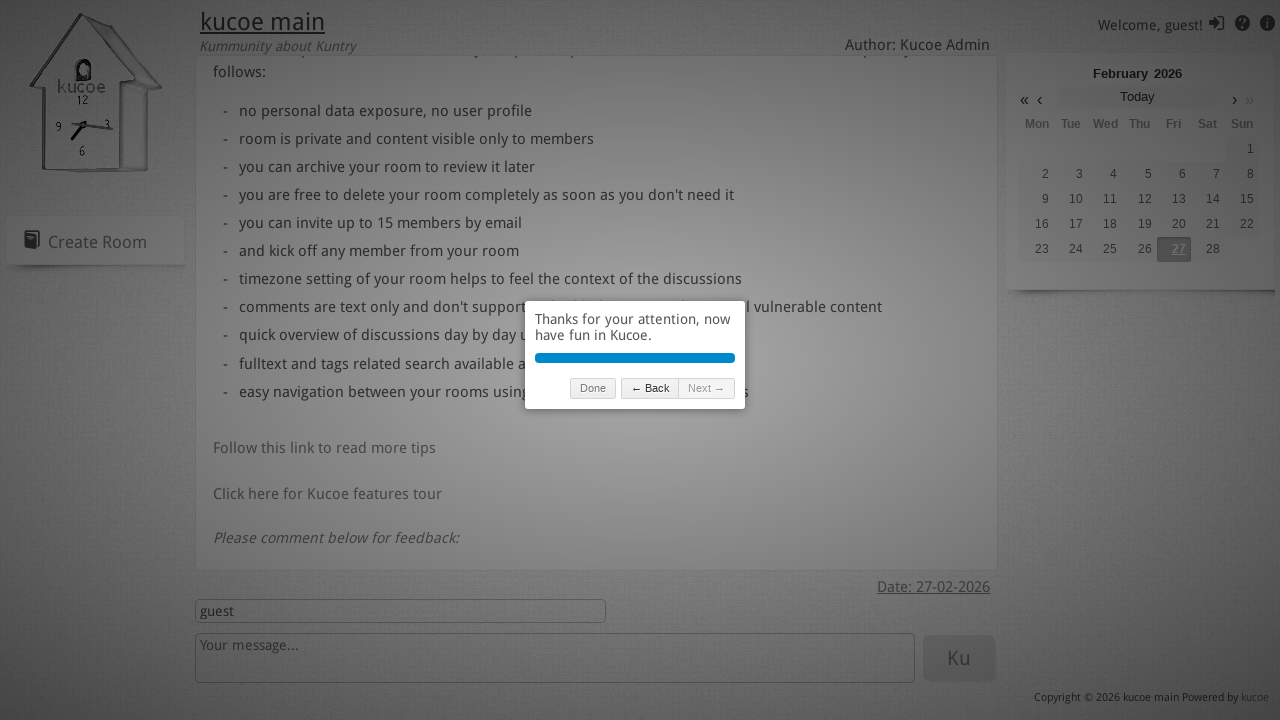

Waited 700ms for tour to transition
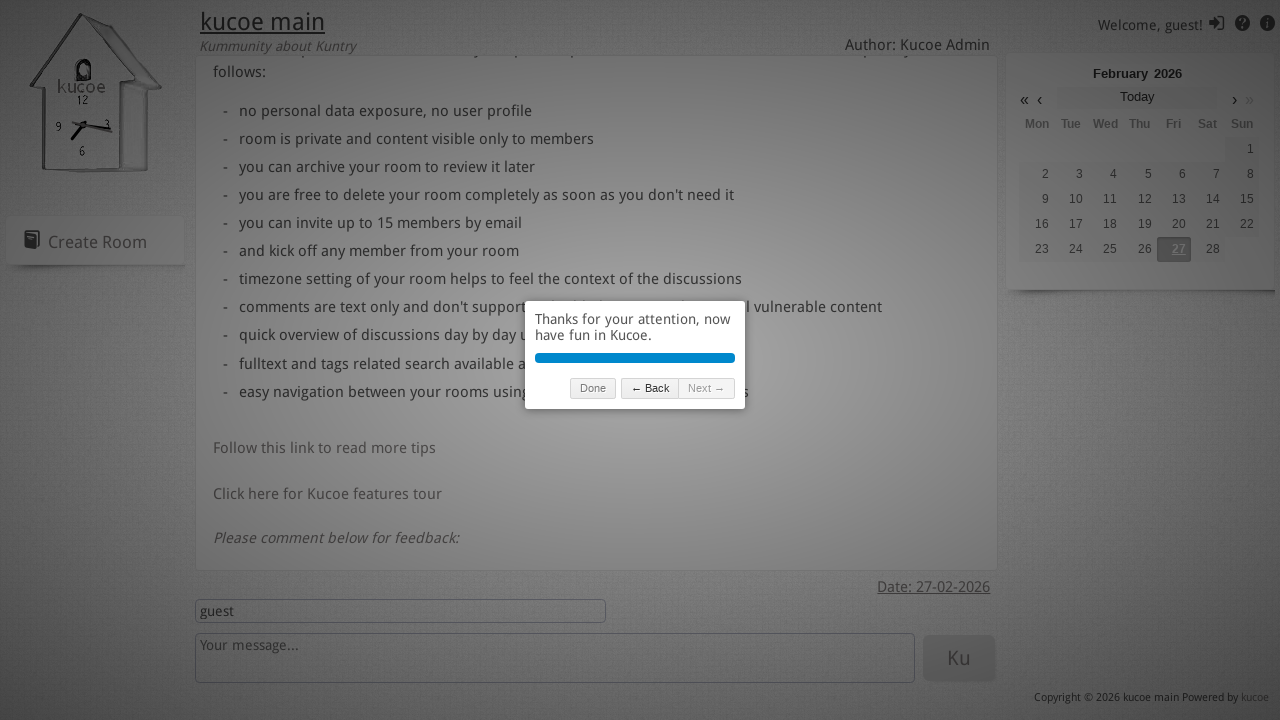

Clicked next button to advance tour at (707, 388) on .introjs-nextbutton
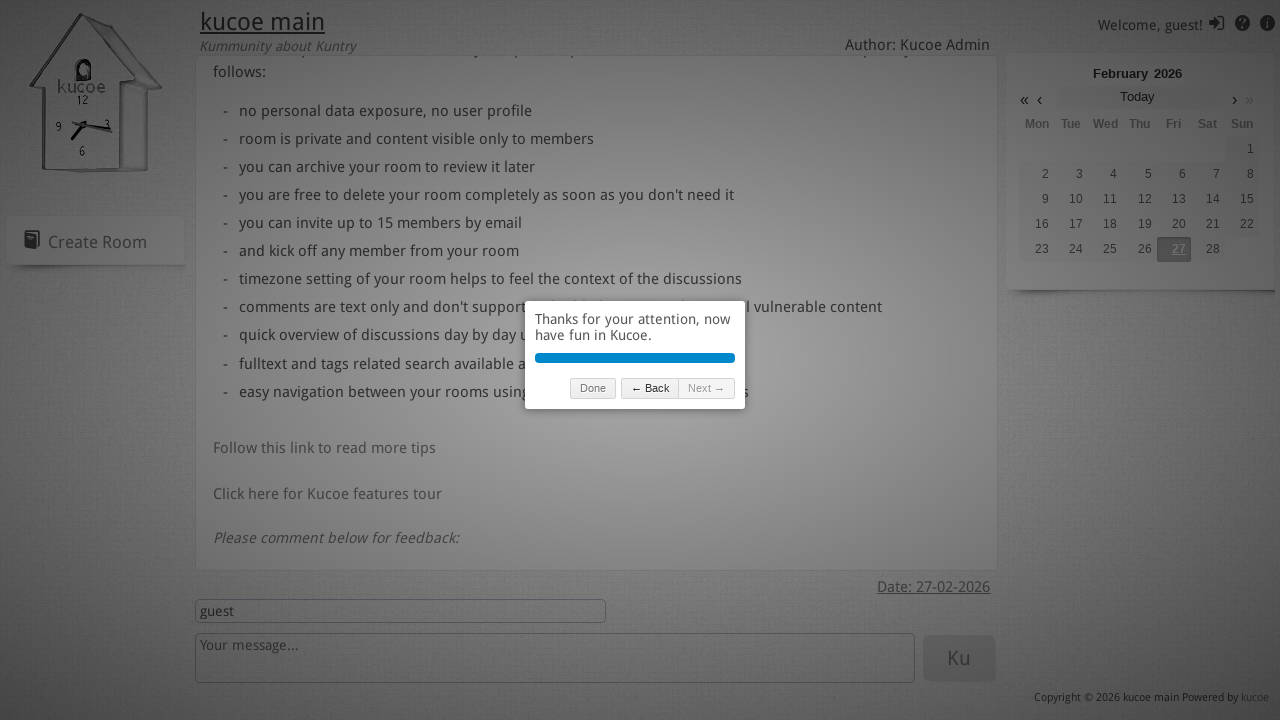

Waited 700ms for tour to transition
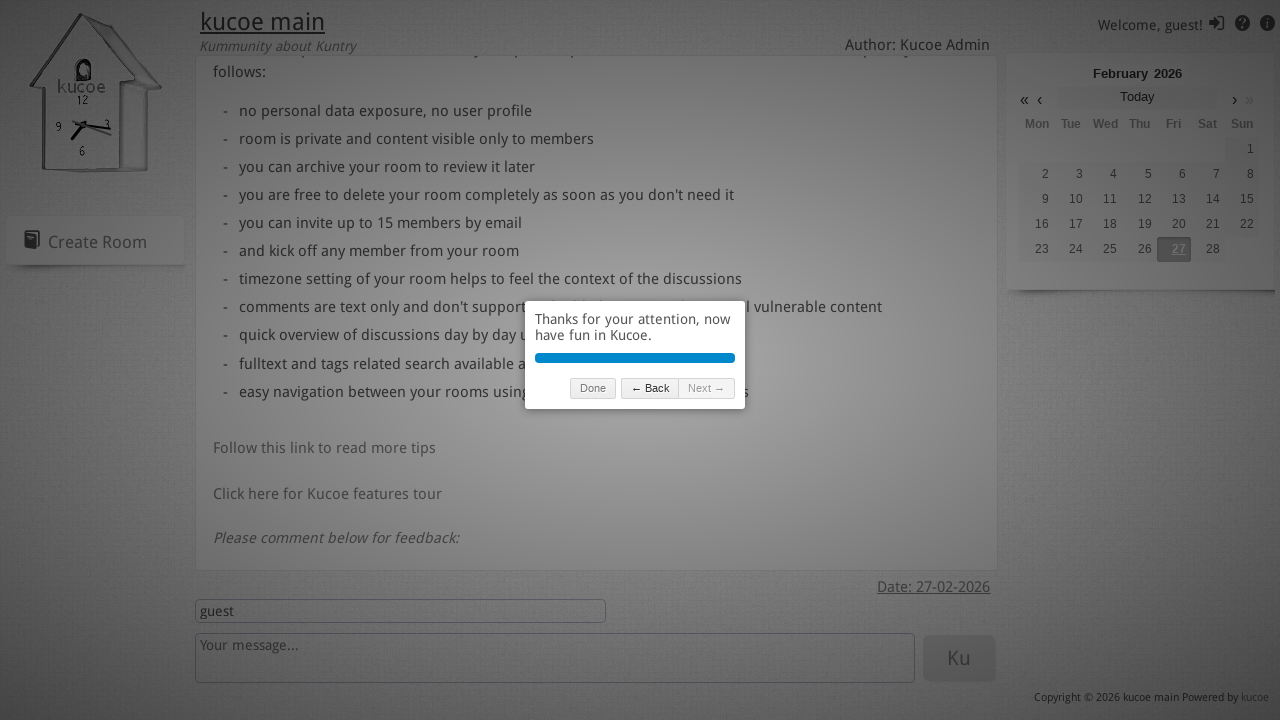

Clicked next button to advance tour at (707, 388) on .introjs-nextbutton
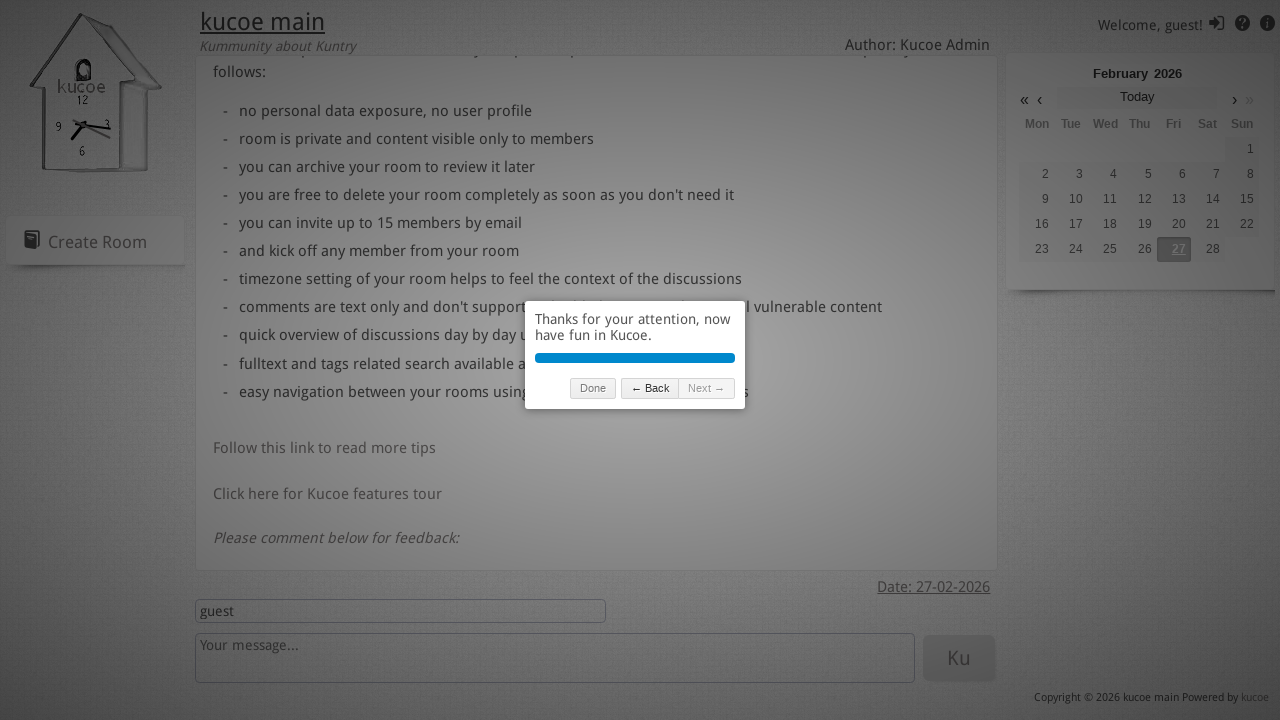

Waited 700ms for tour to transition
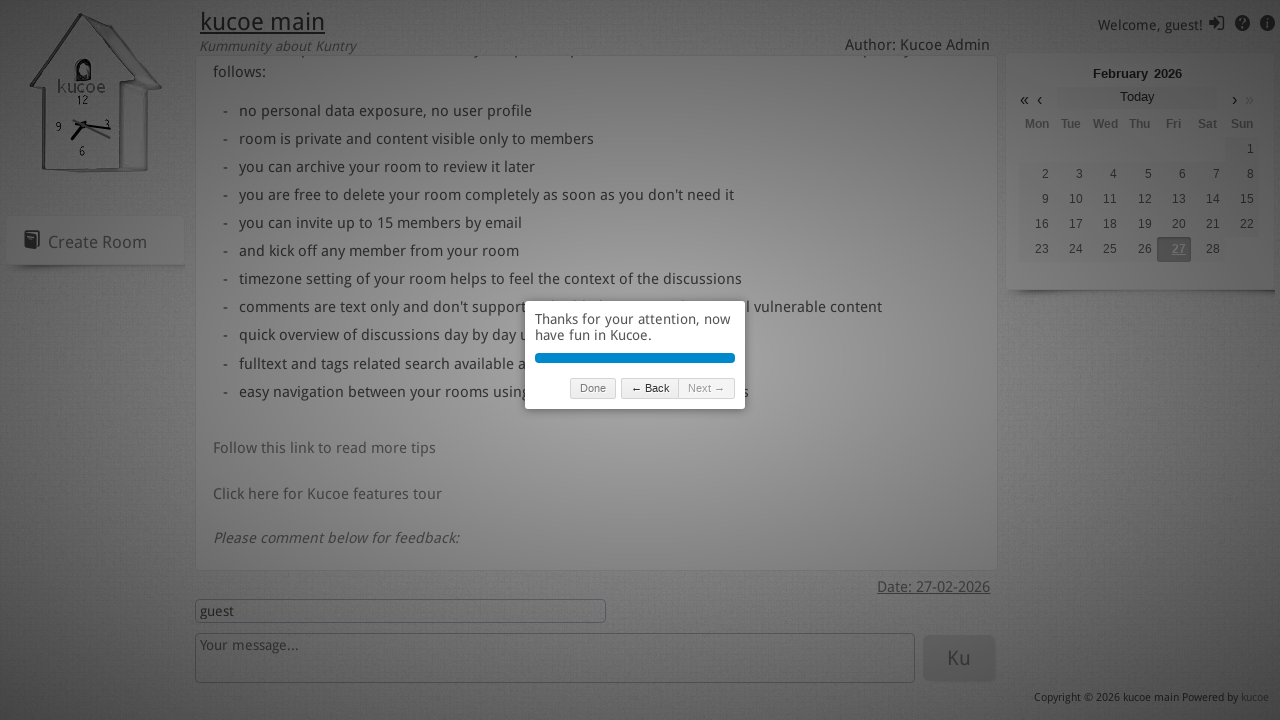

Clicked next button to advance tour at (707, 388) on .introjs-nextbutton
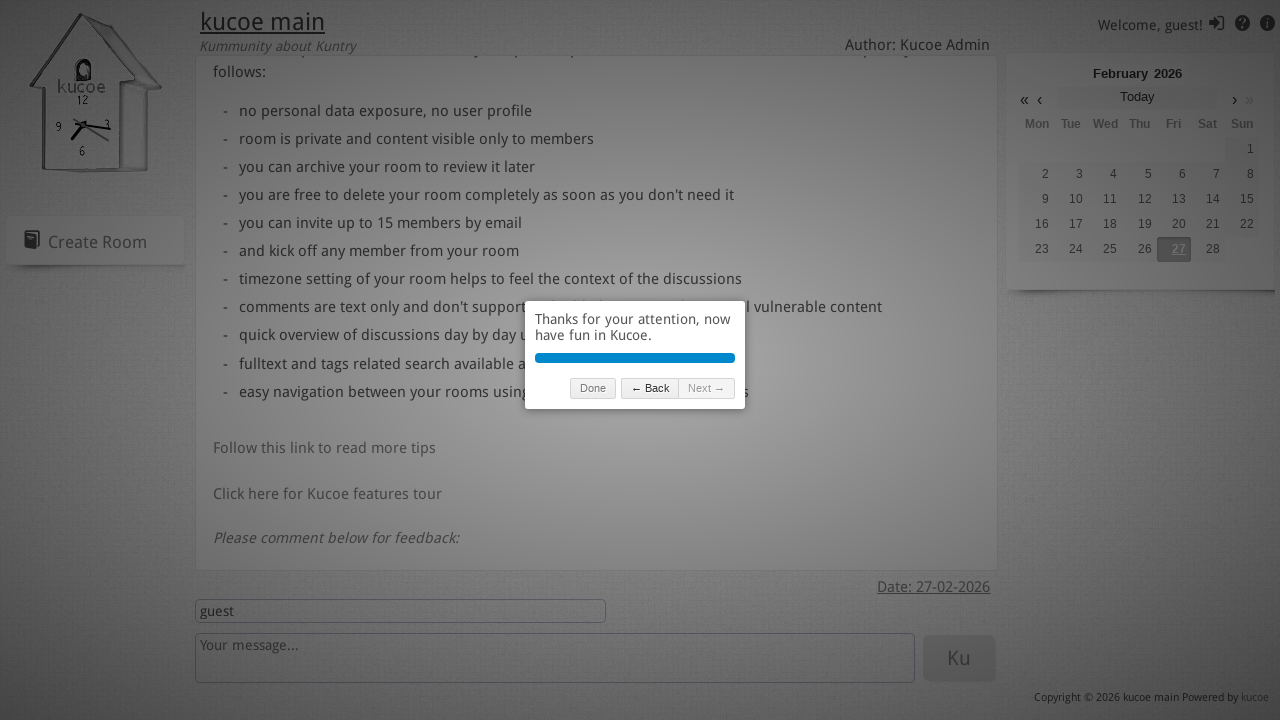

Waited 700ms for tour to transition
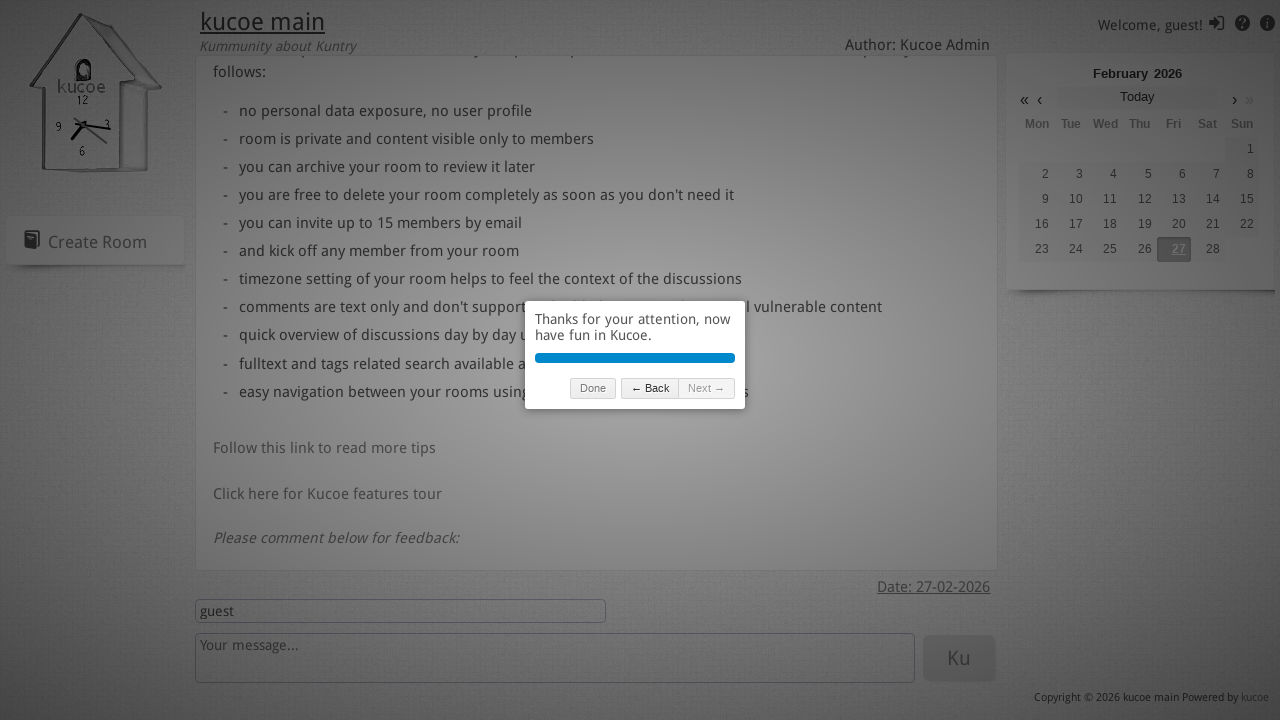

Clicked next button to advance tour at (707, 388) on .introjs-nextbutton
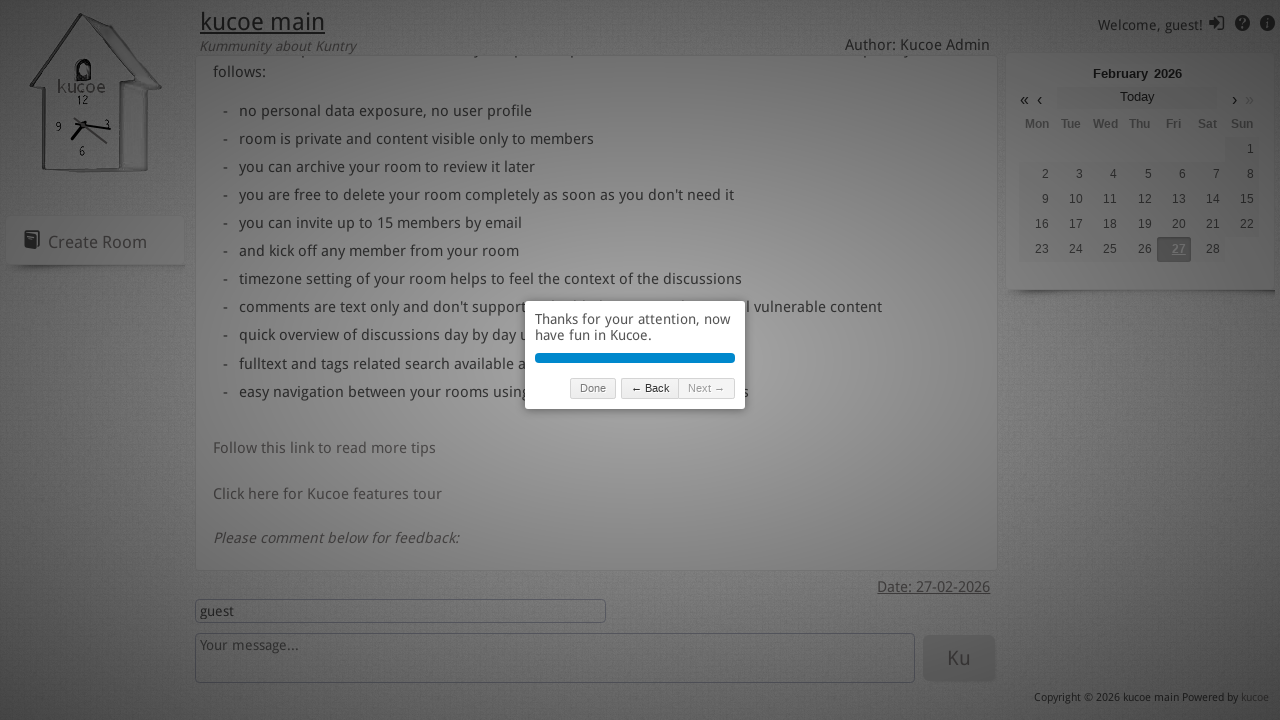

Waited 700ms for tour to transition
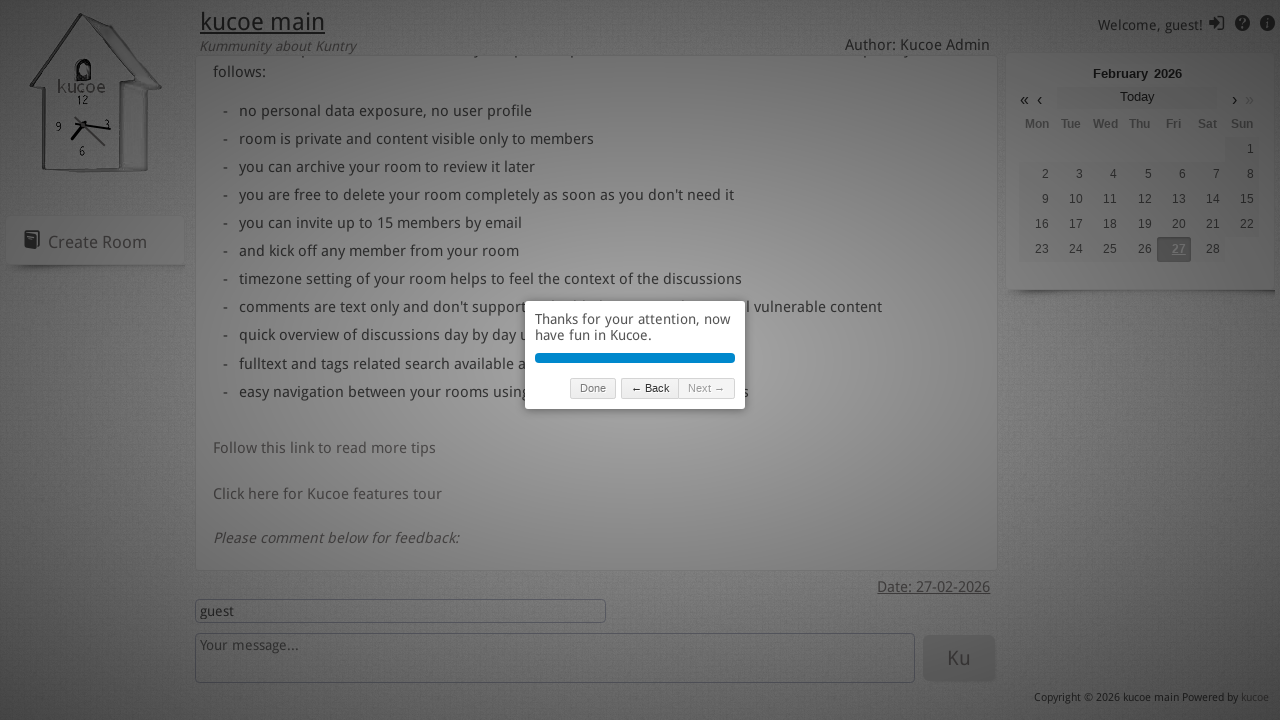

Clicked next button to advance tour at (707, 388) on .introjs-nextbutton
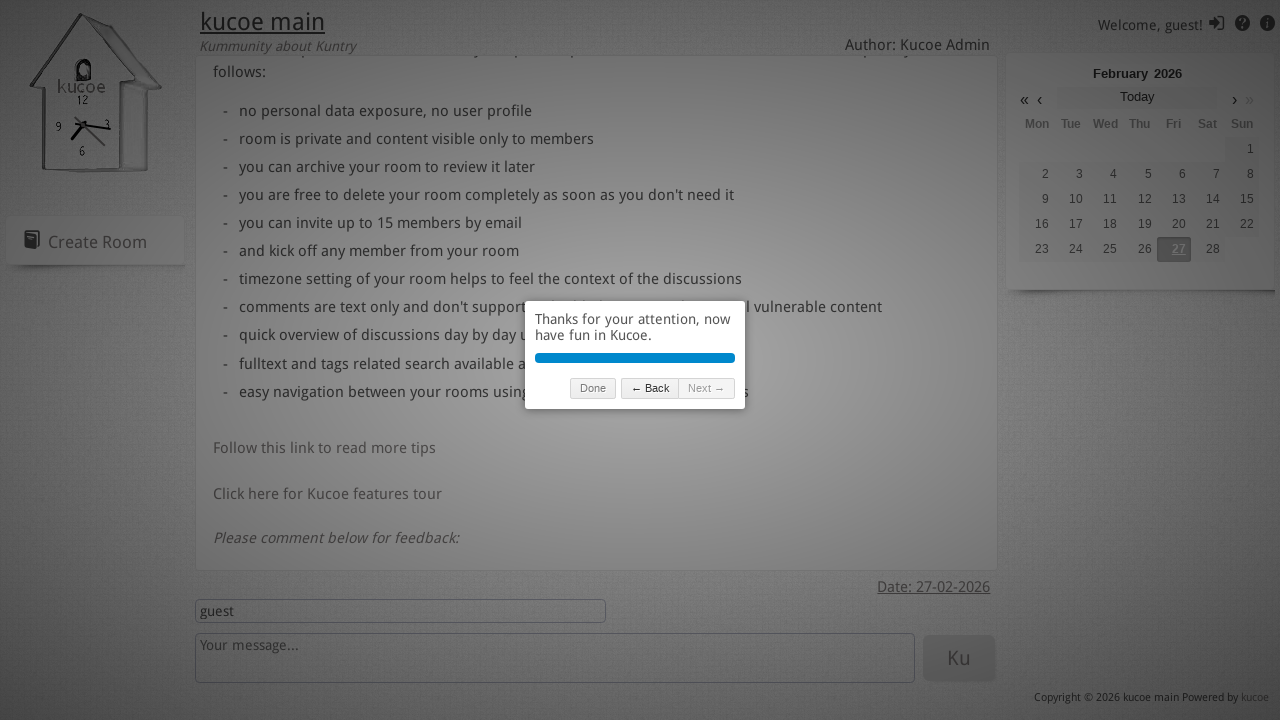

Waited 700ms for tour to transition
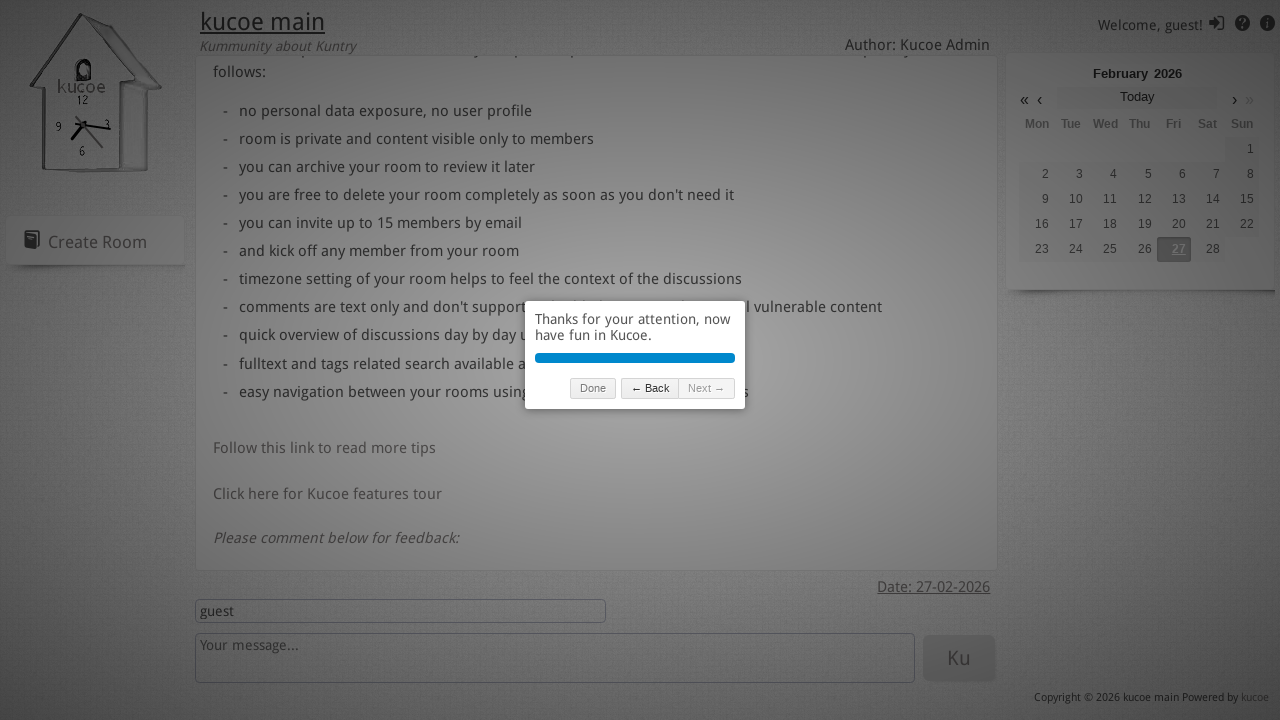

Clicked next button to advance tour at (707, 388) on .introjs-nextbutton
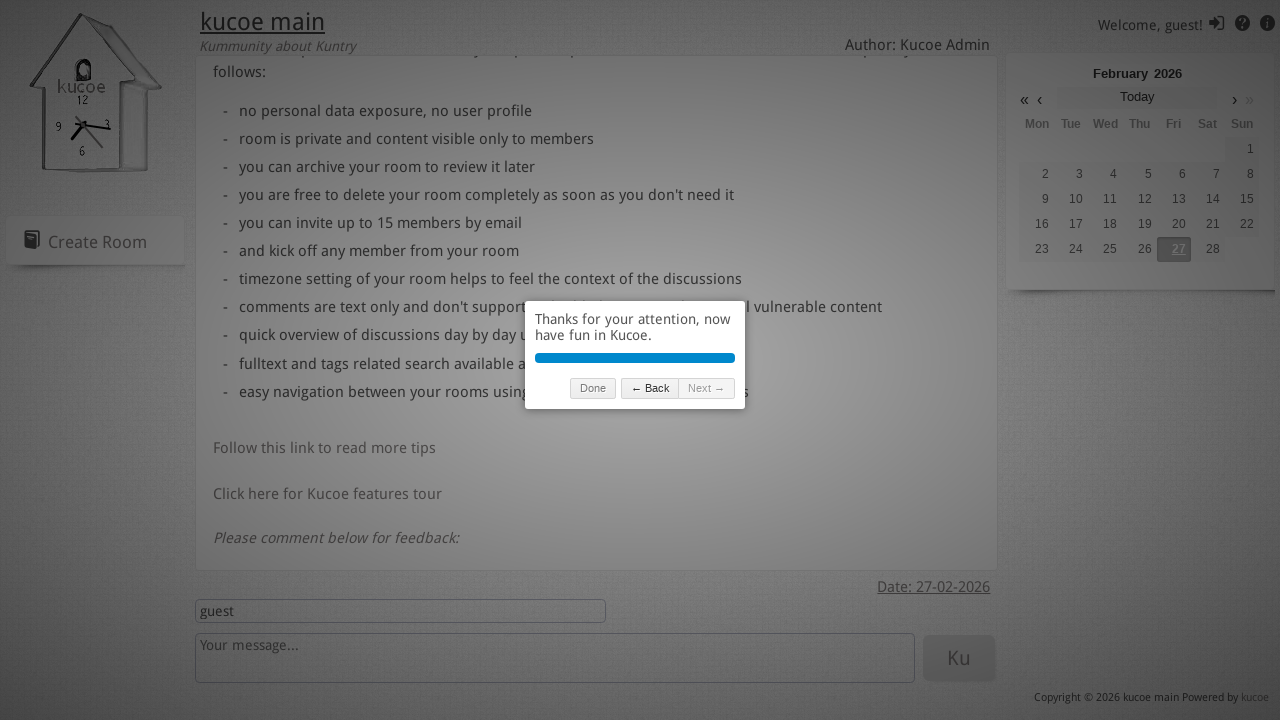

Waited 700ms for tour to transition
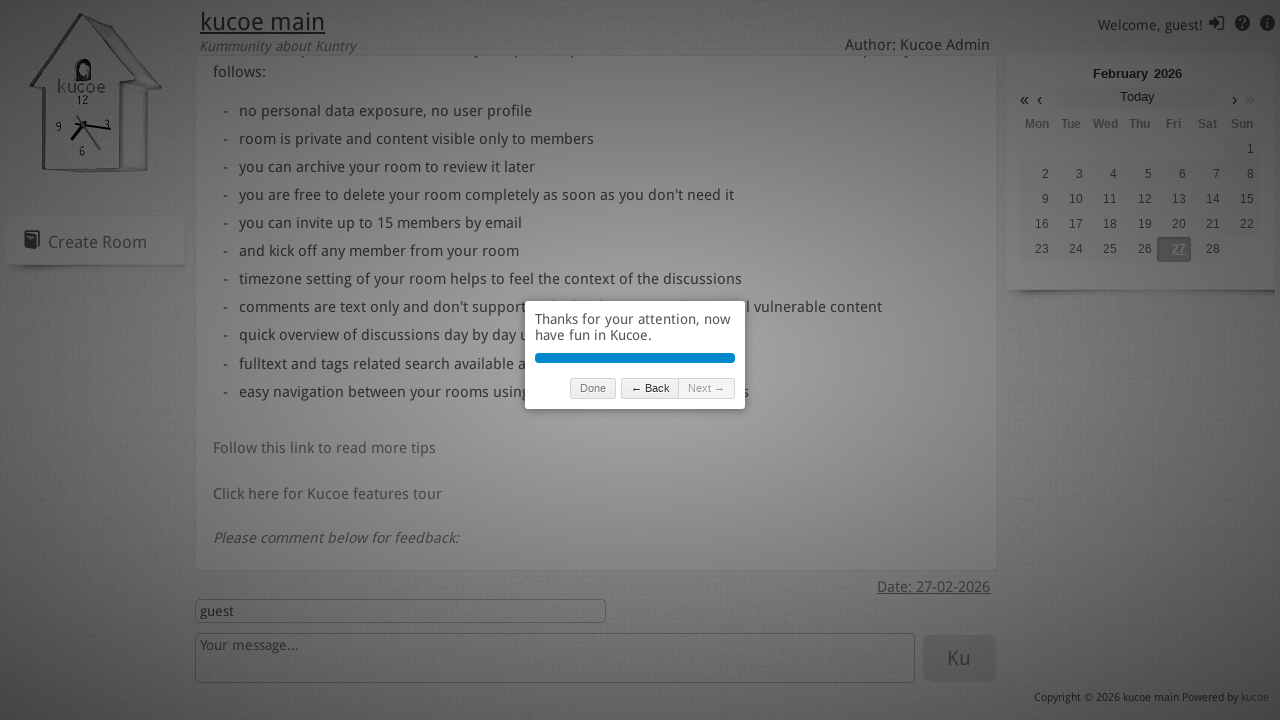

Clicked next button to advance tour at (707, 388) on .introjs-nextbutton
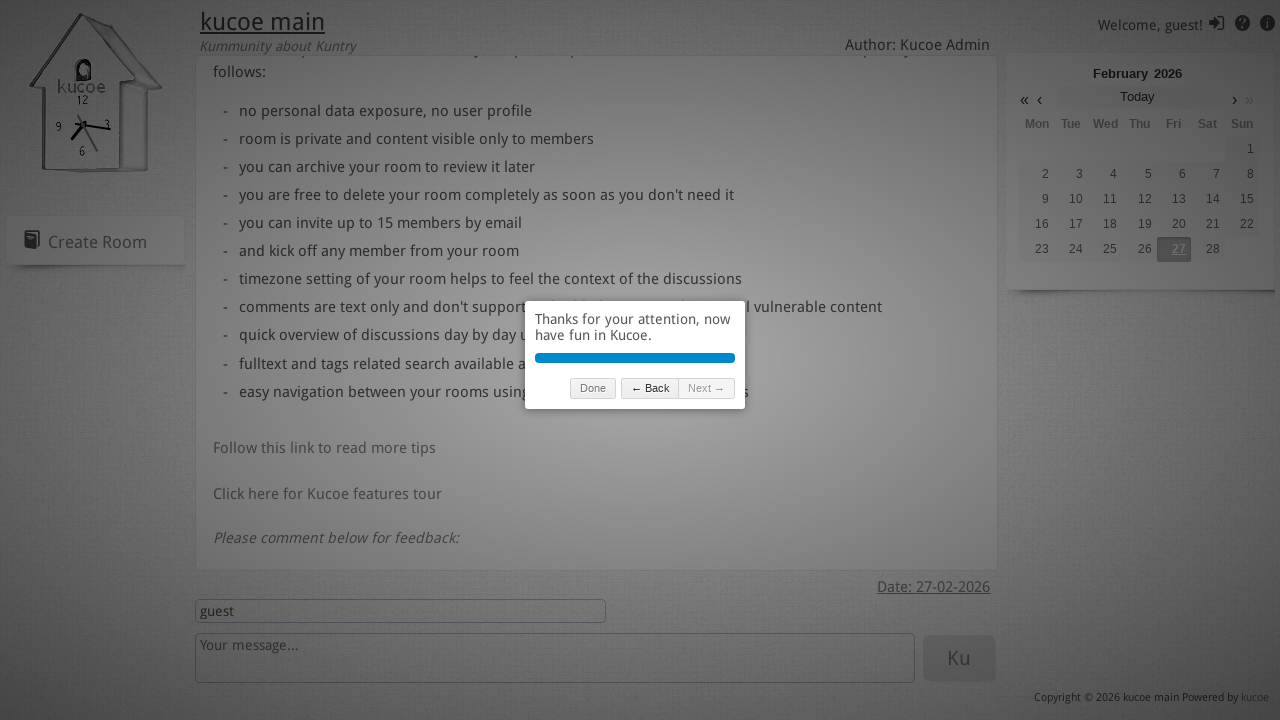

Waited 700ms for tour to transition
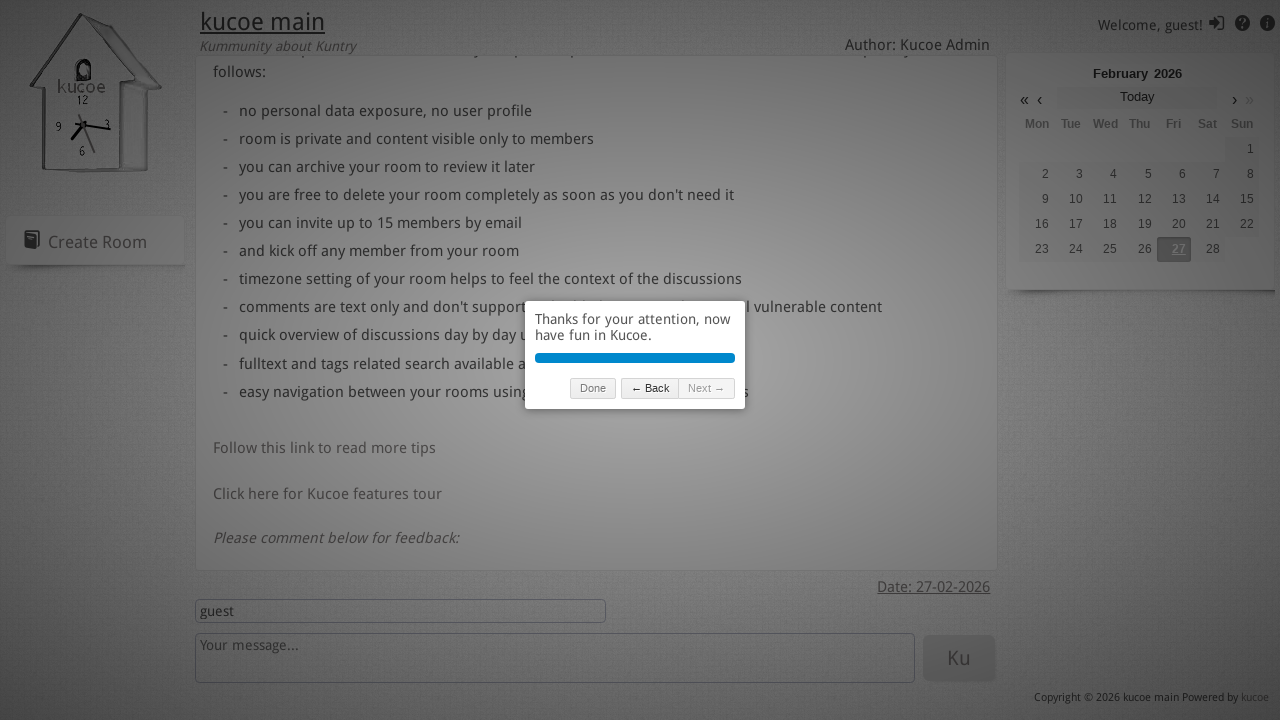

Clicked skip button to close the tour at (593, 388) on .introjs-skipbutton
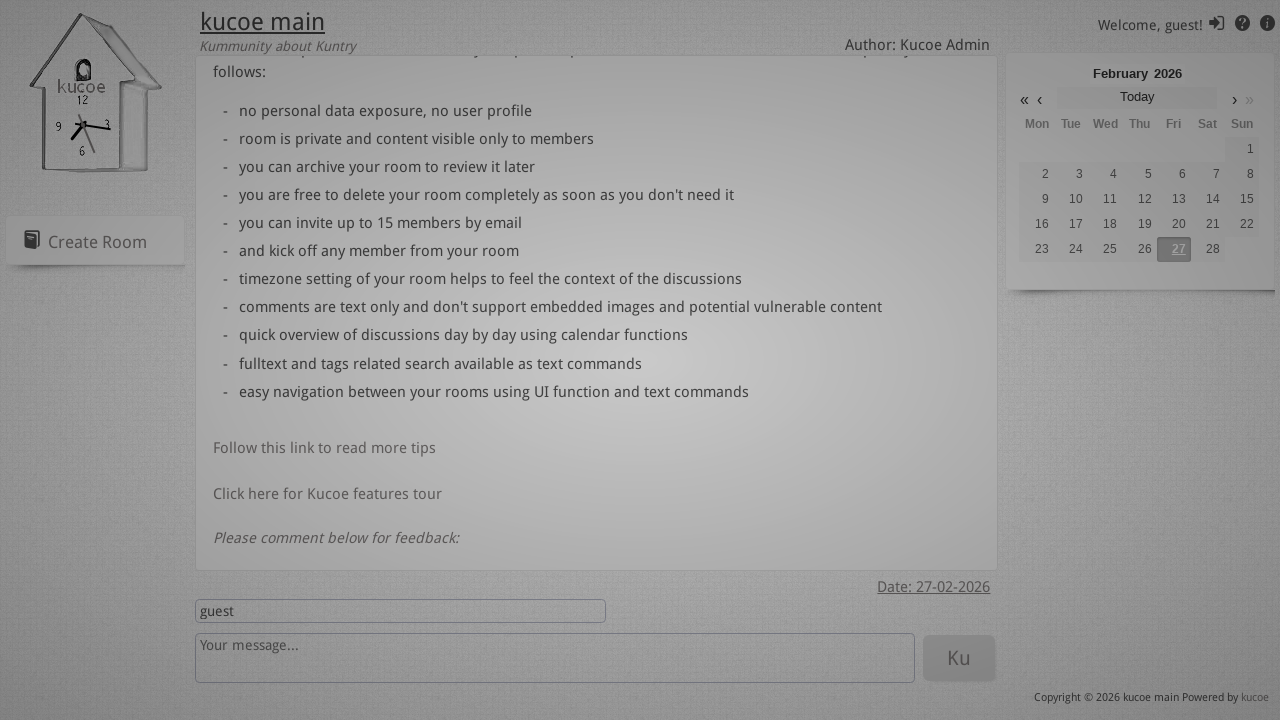

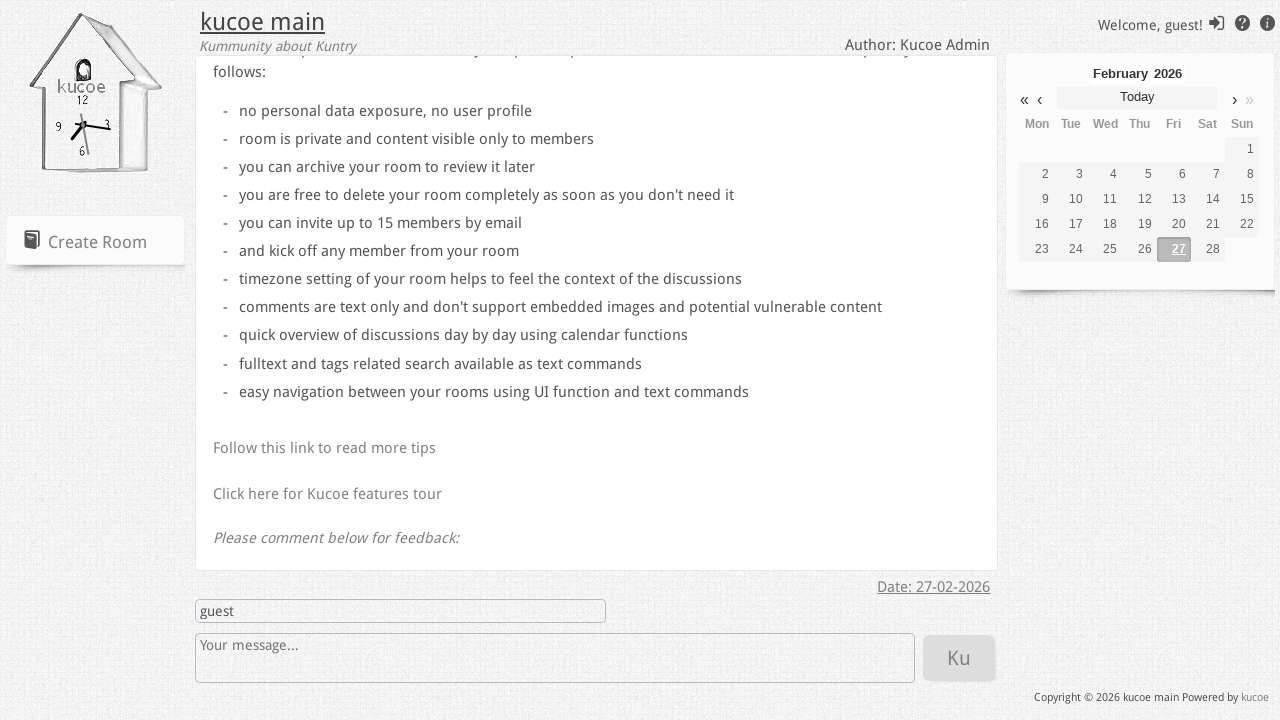